Tests NuGet.org search functionality by searching for "yaml" and verifying that package results are displayed with titles and descriptions

Starting URL: https://nuget.org

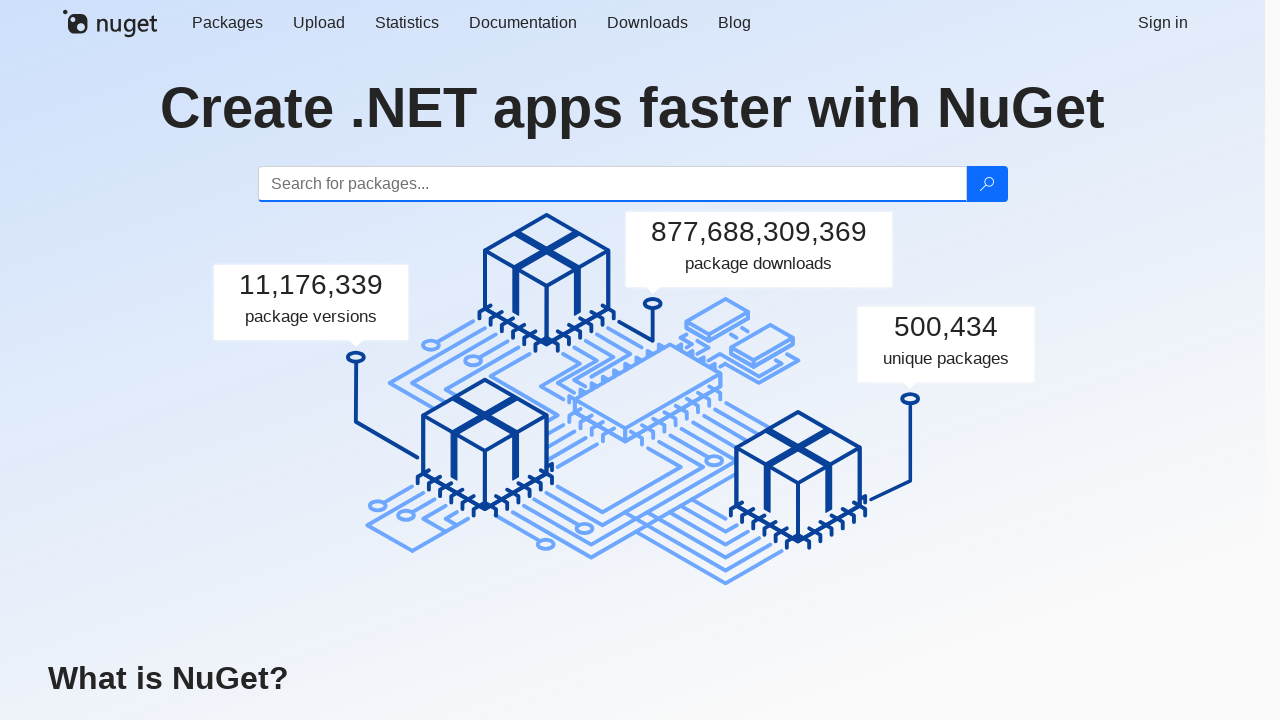

Filled search box with 'yaml' query on #search
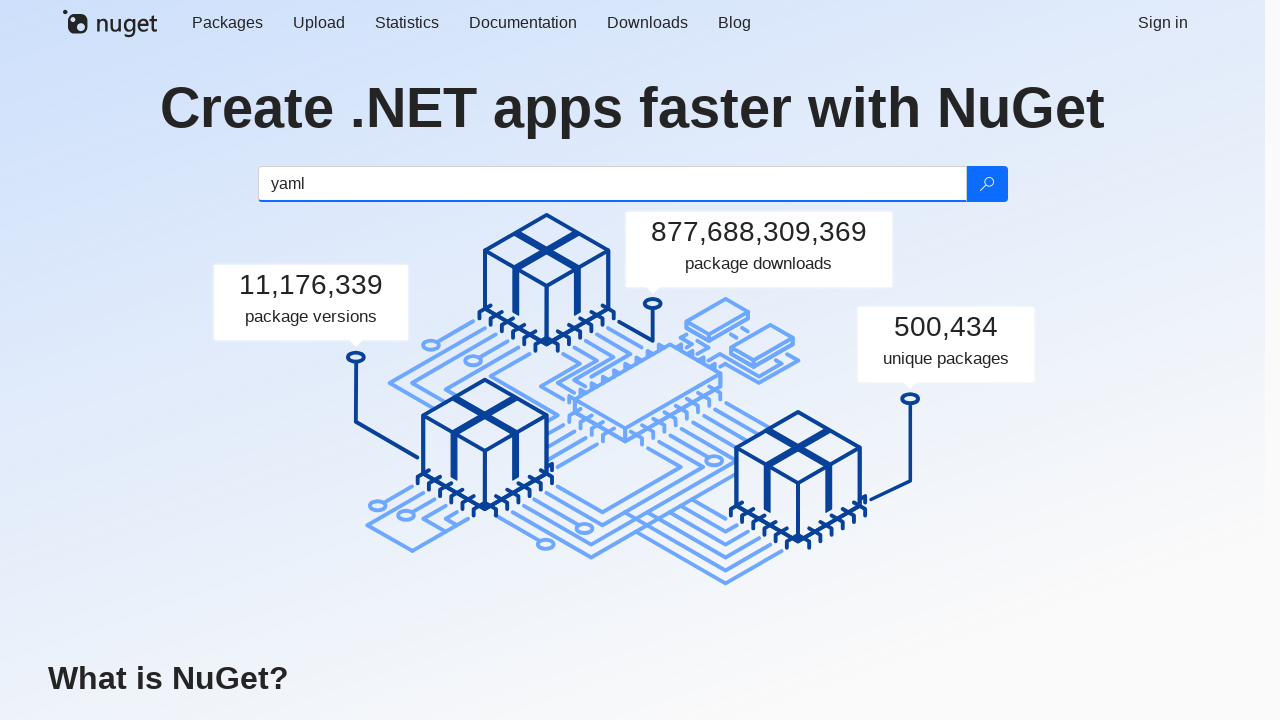

Clicked search button to initiate search at (986, 184) on .btn-search
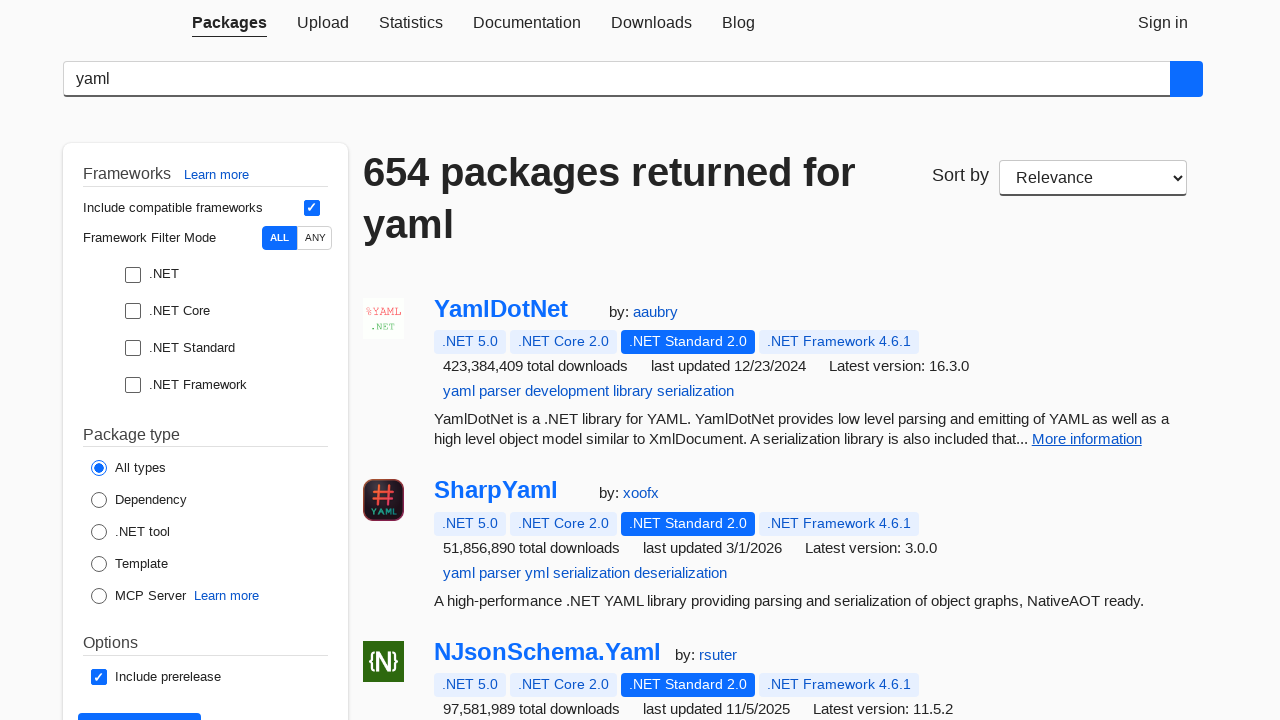

Package results loaded successfully
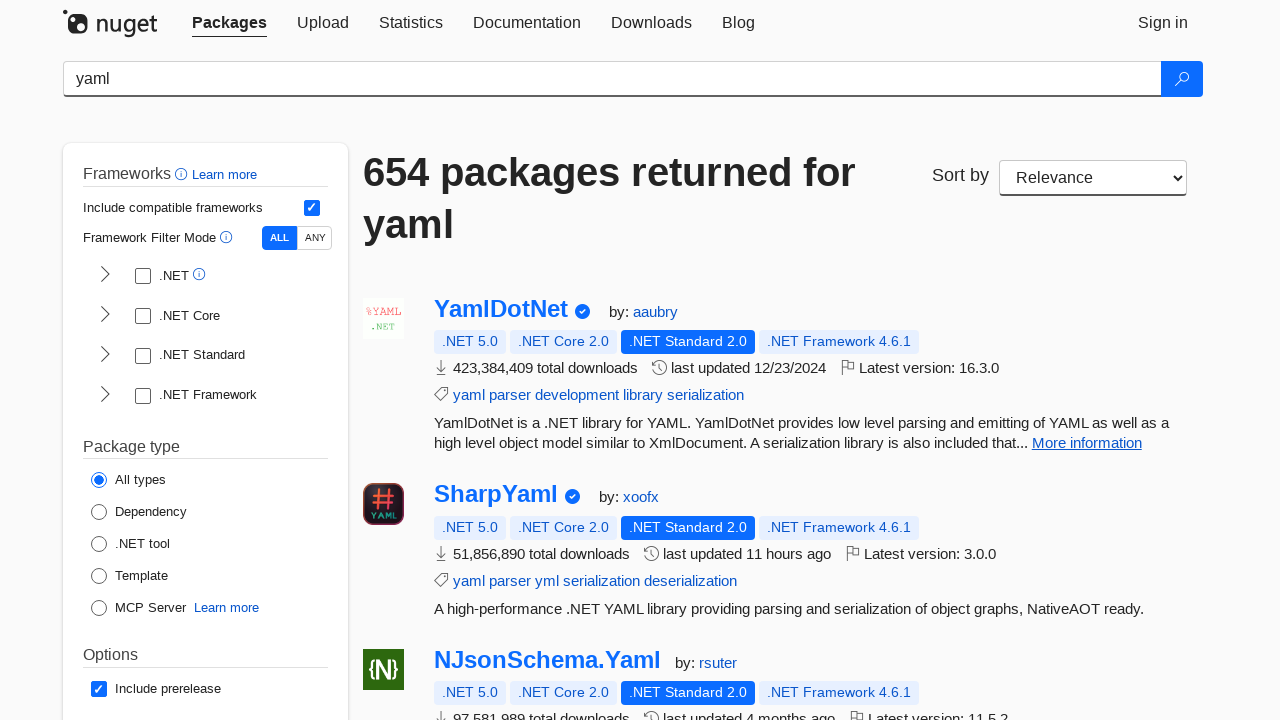

Retrieved 20 package results
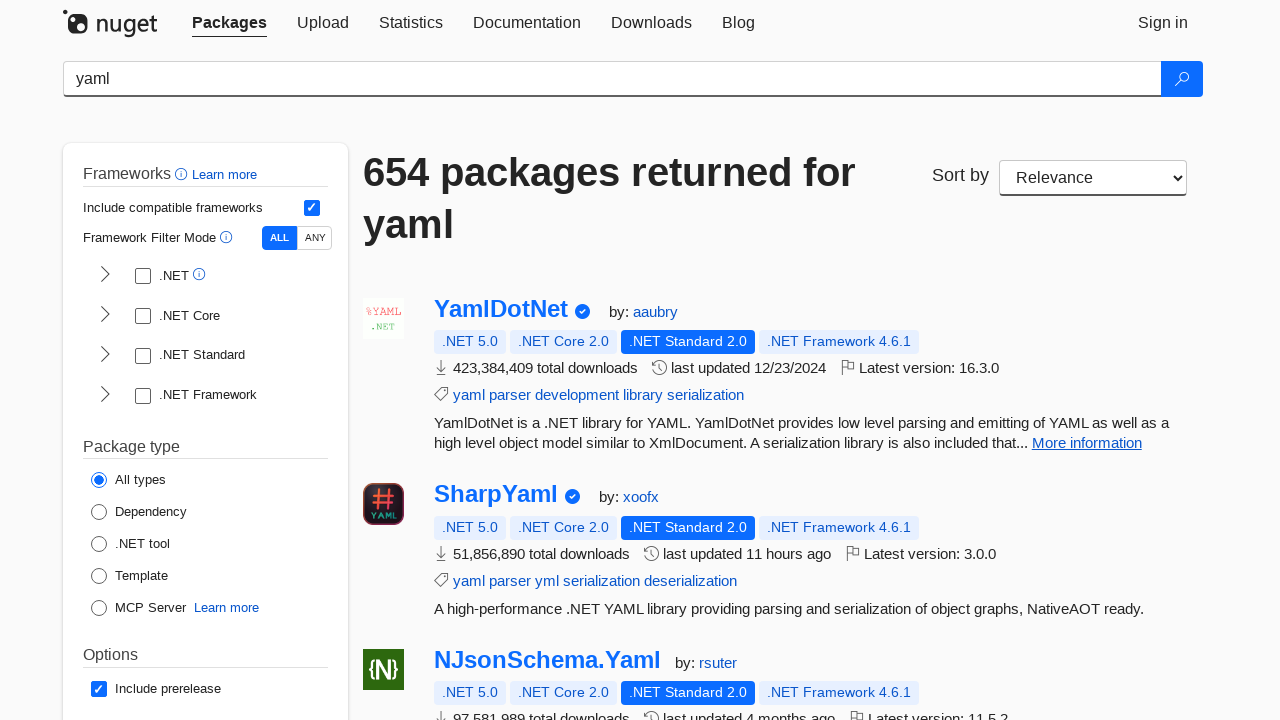

Verified package title has content
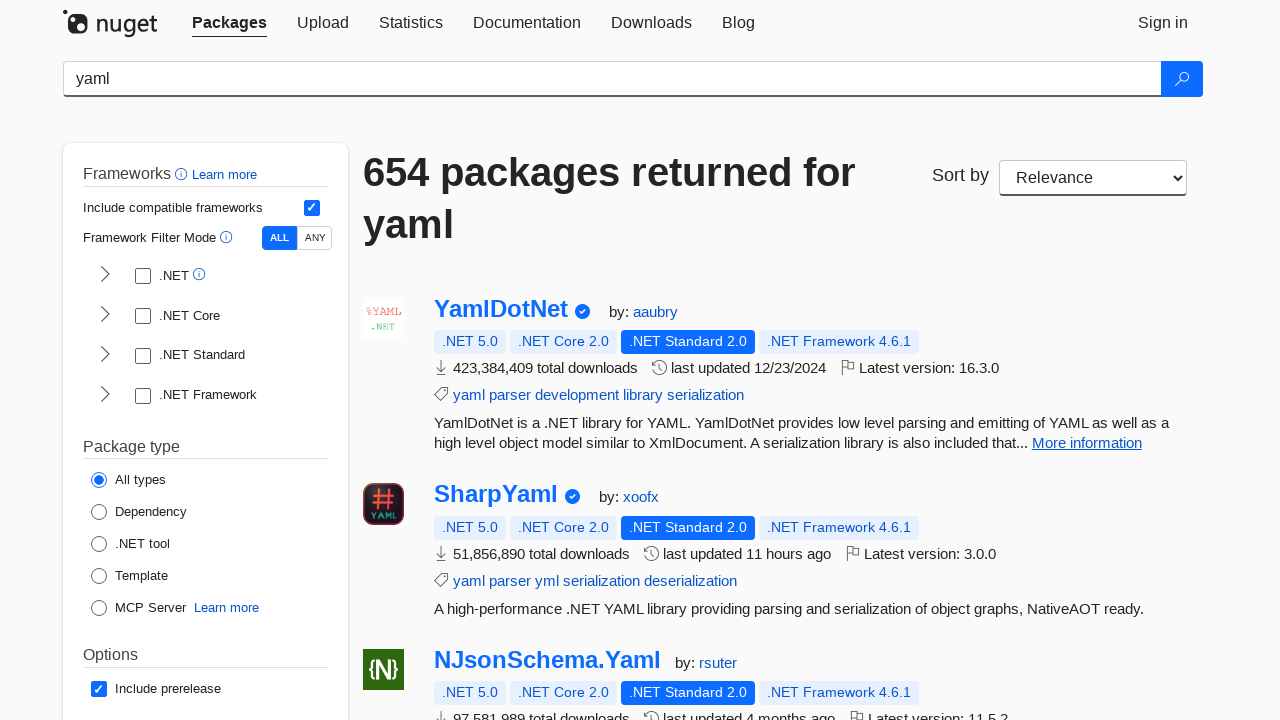

Verified package description has content
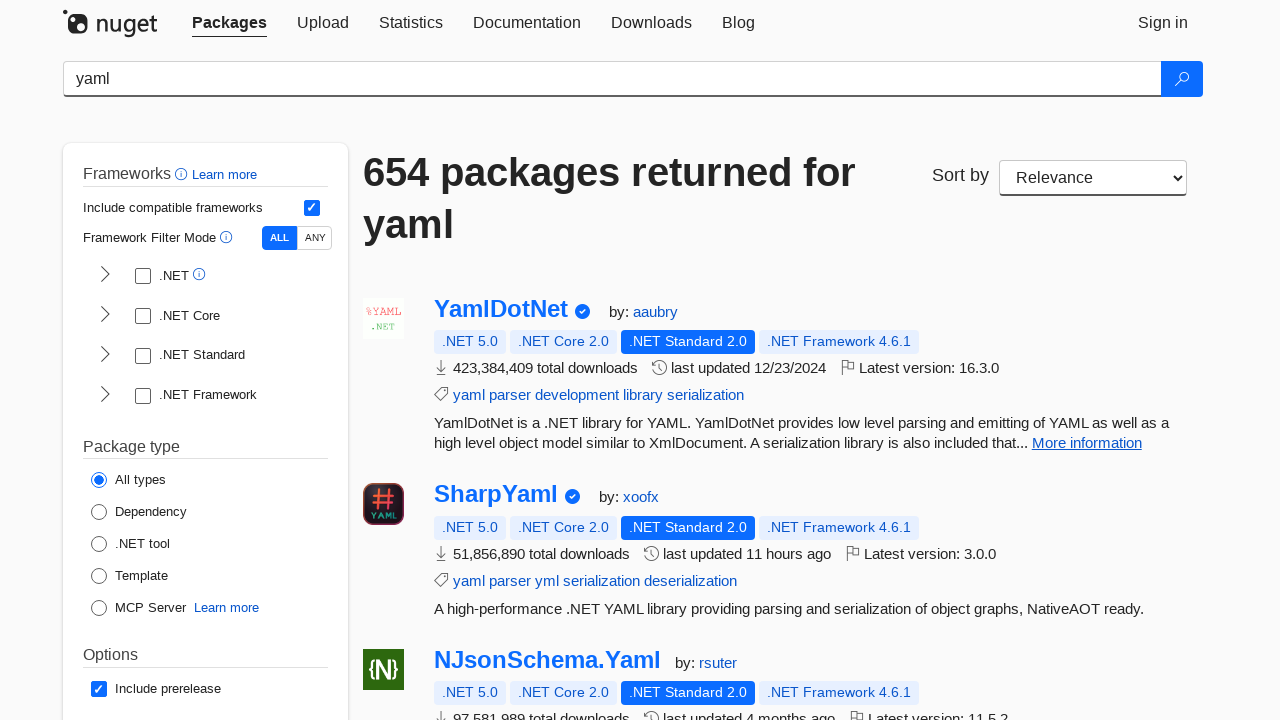

Verified package title has content
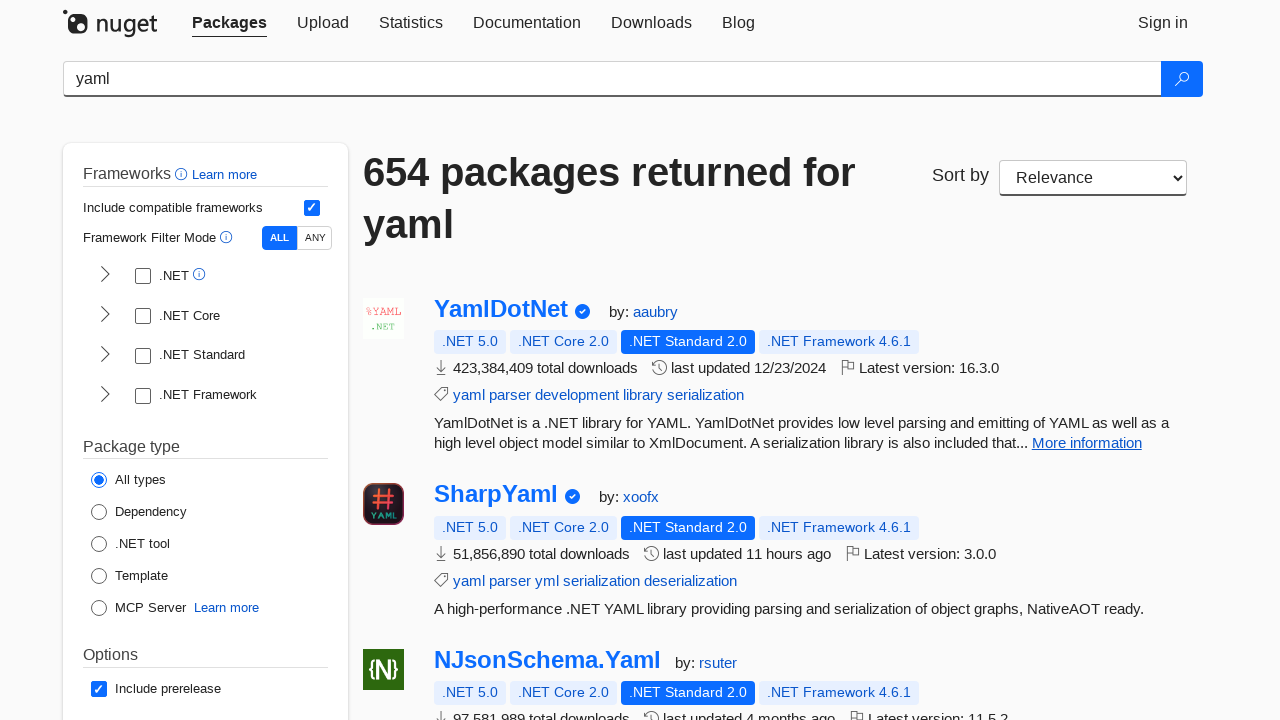

Verified package description has content
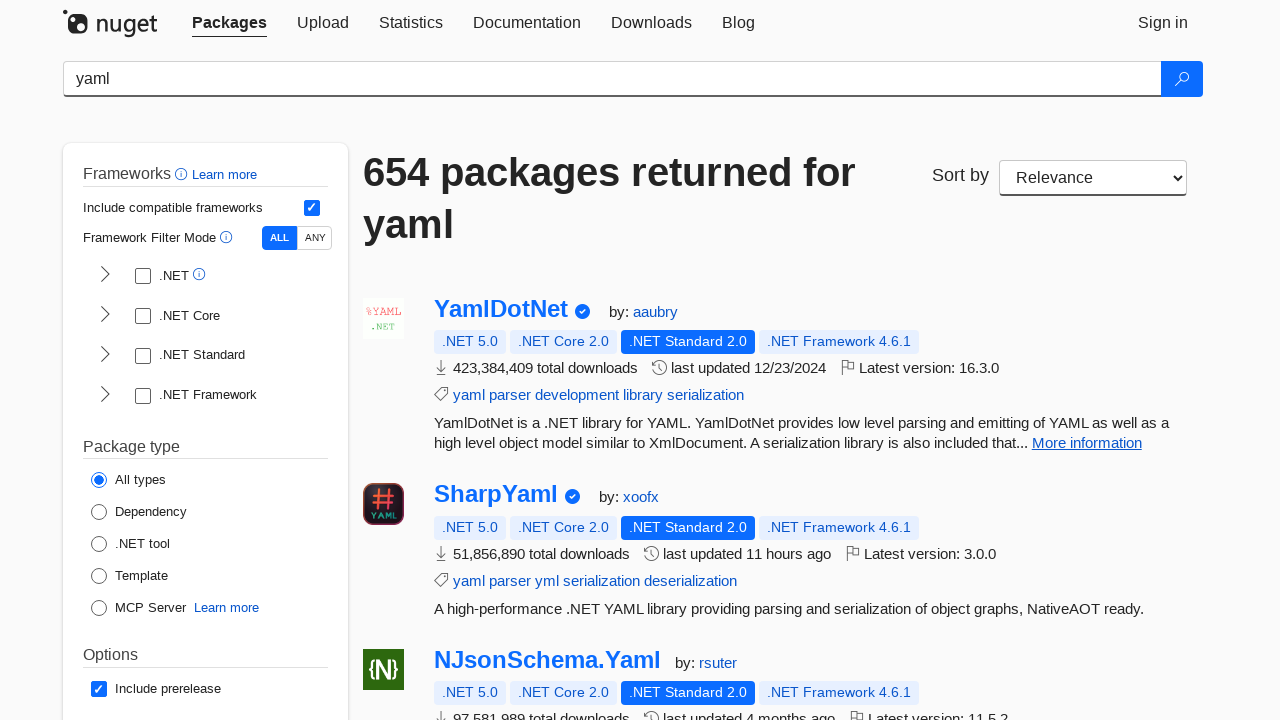

Verified package title has content
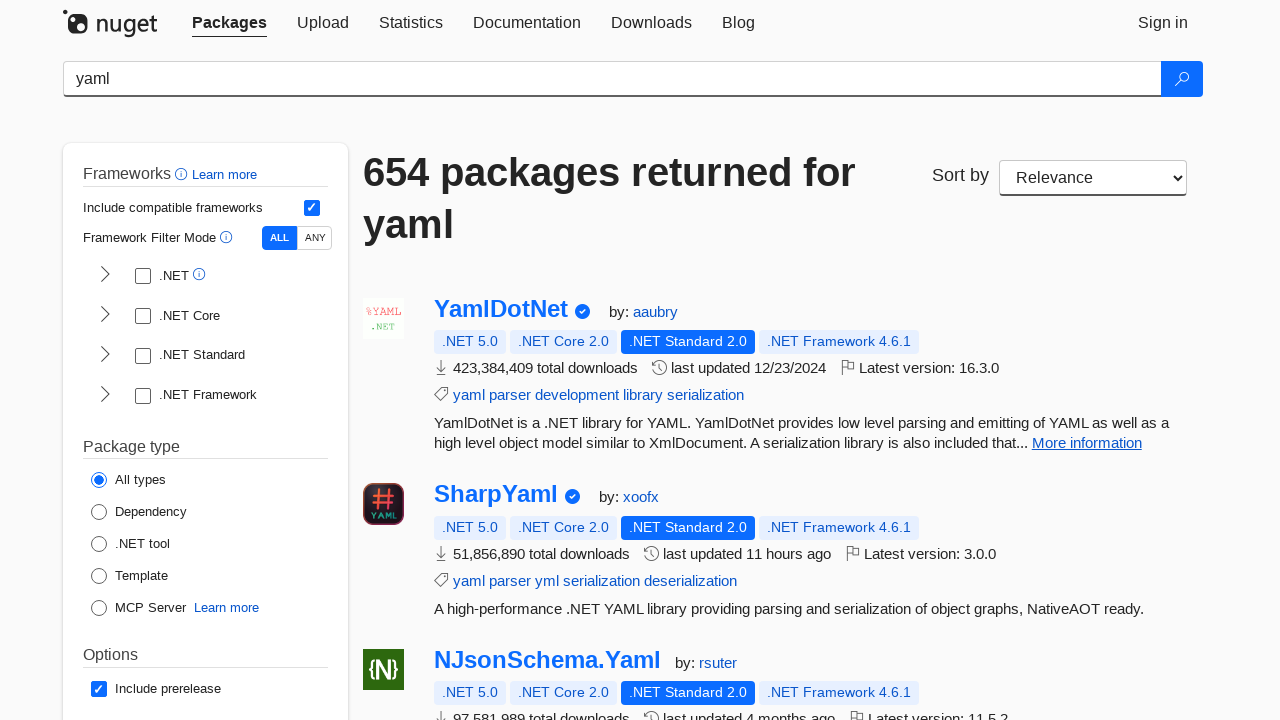

Verified package description has content
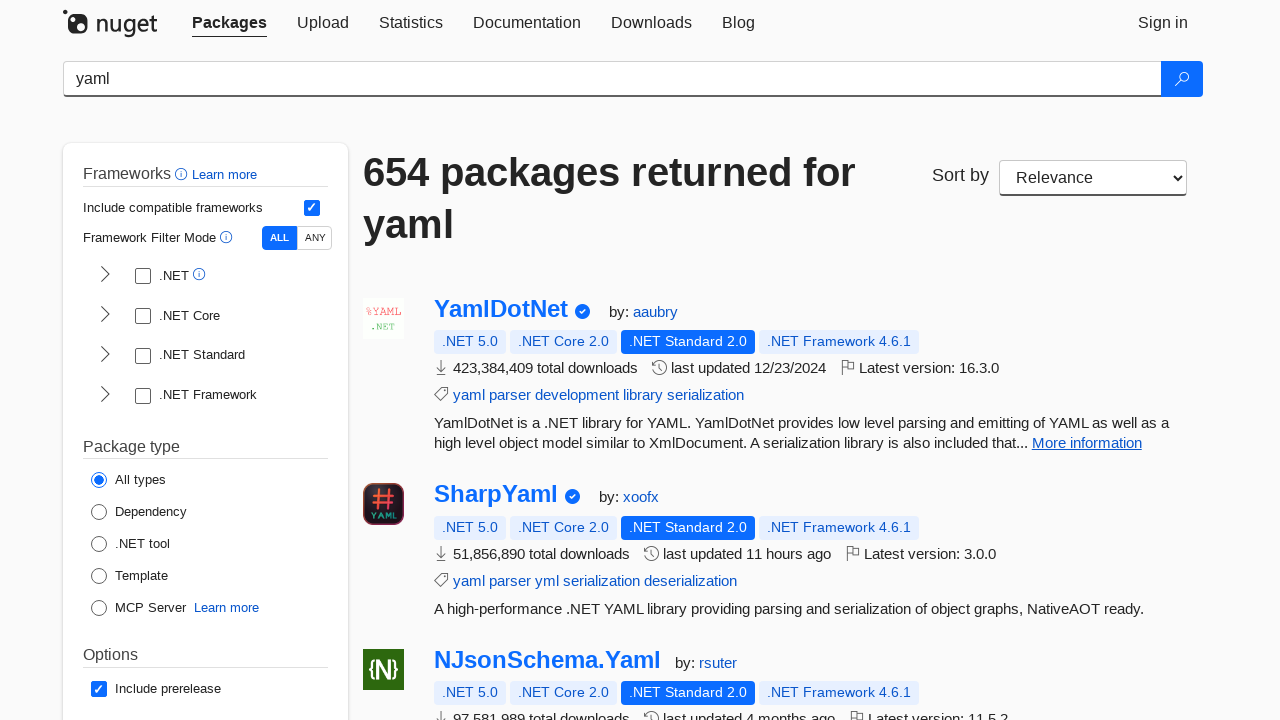

Verified package title has content
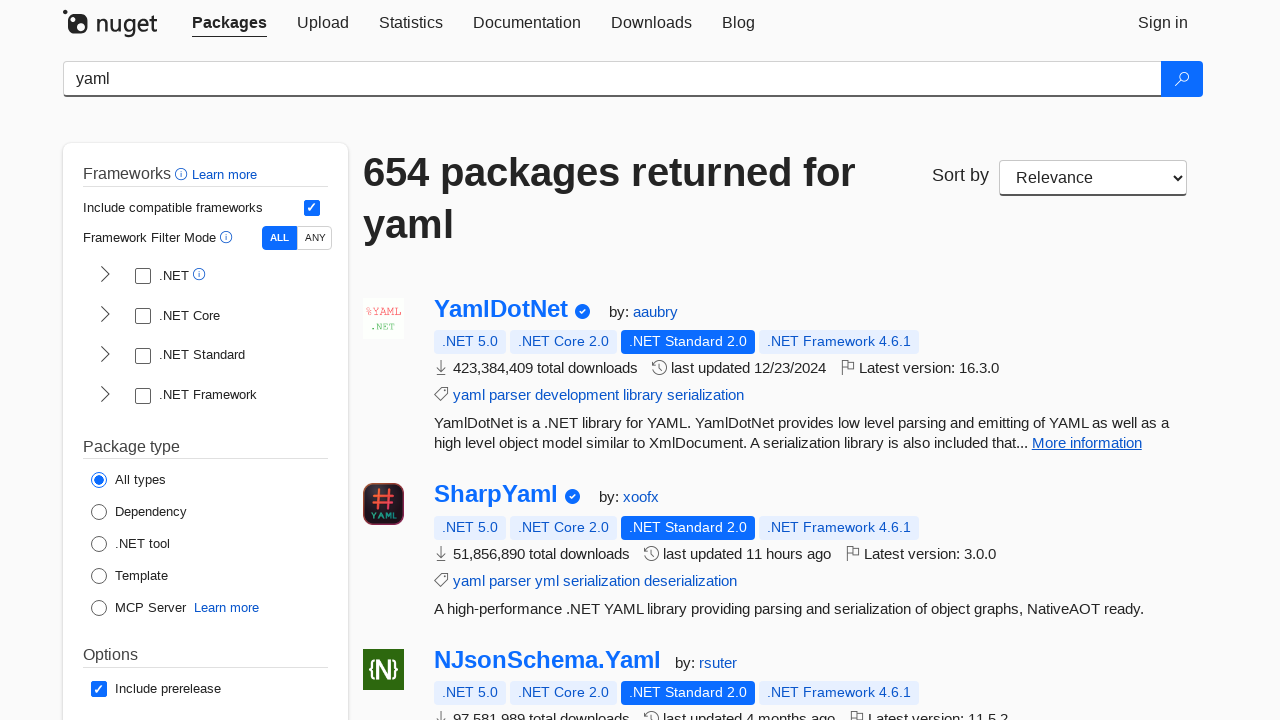

Verified package description has content
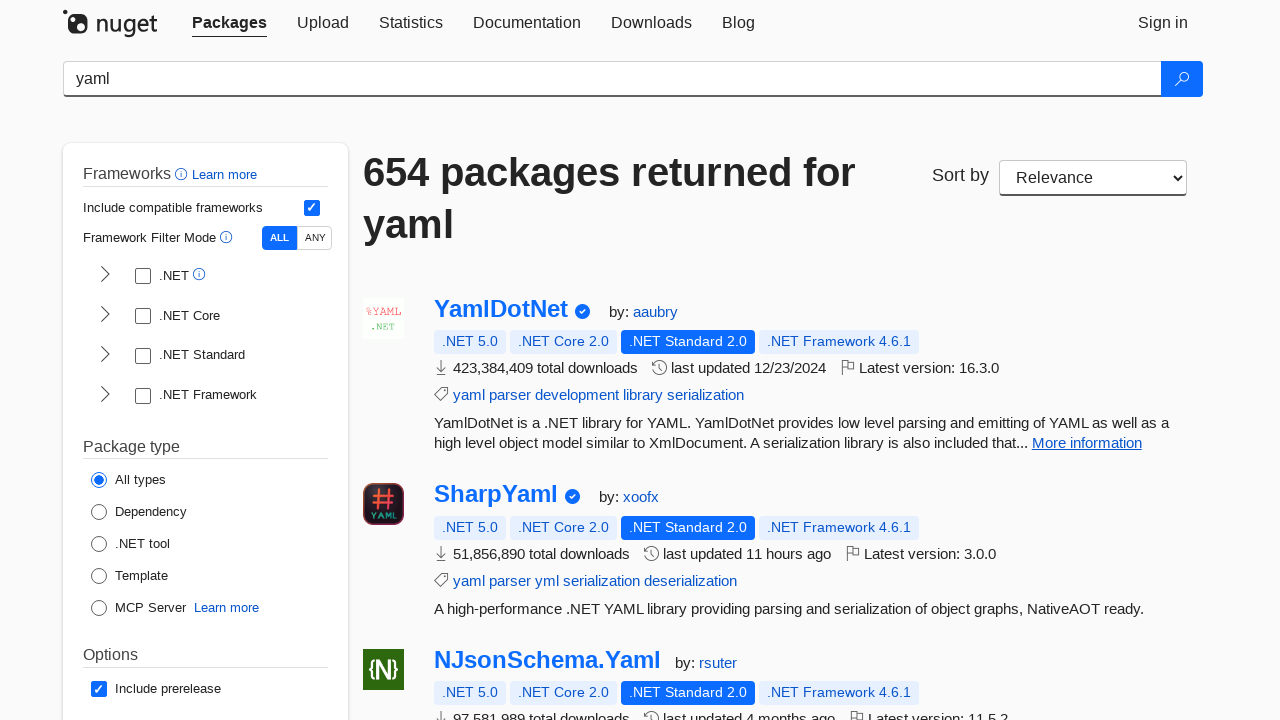

Verified package title has content
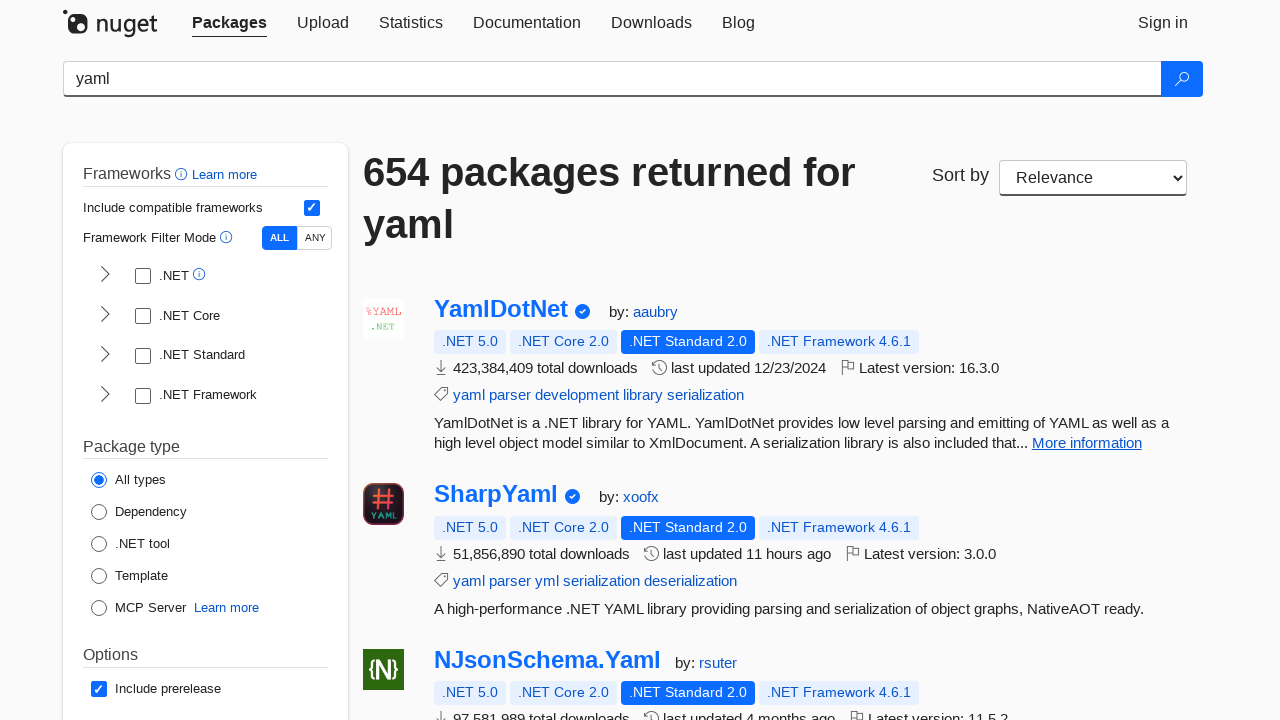

Verified package description has content
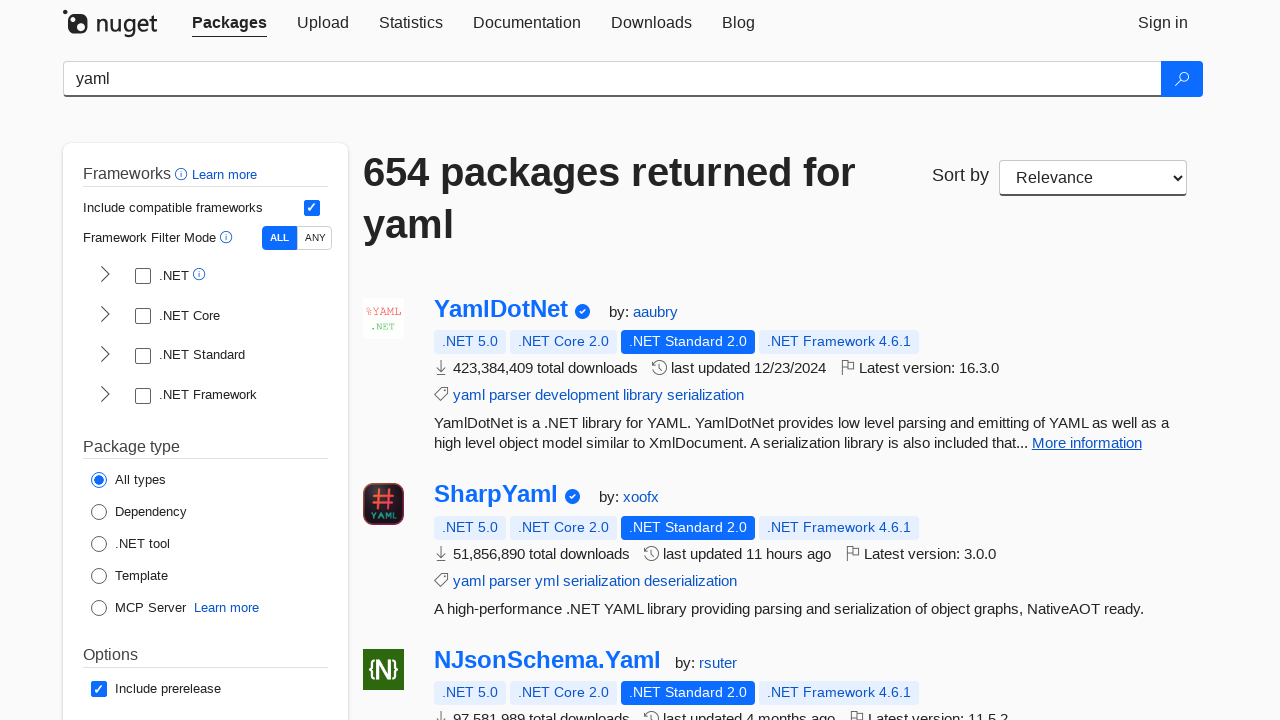

Verified package title has content
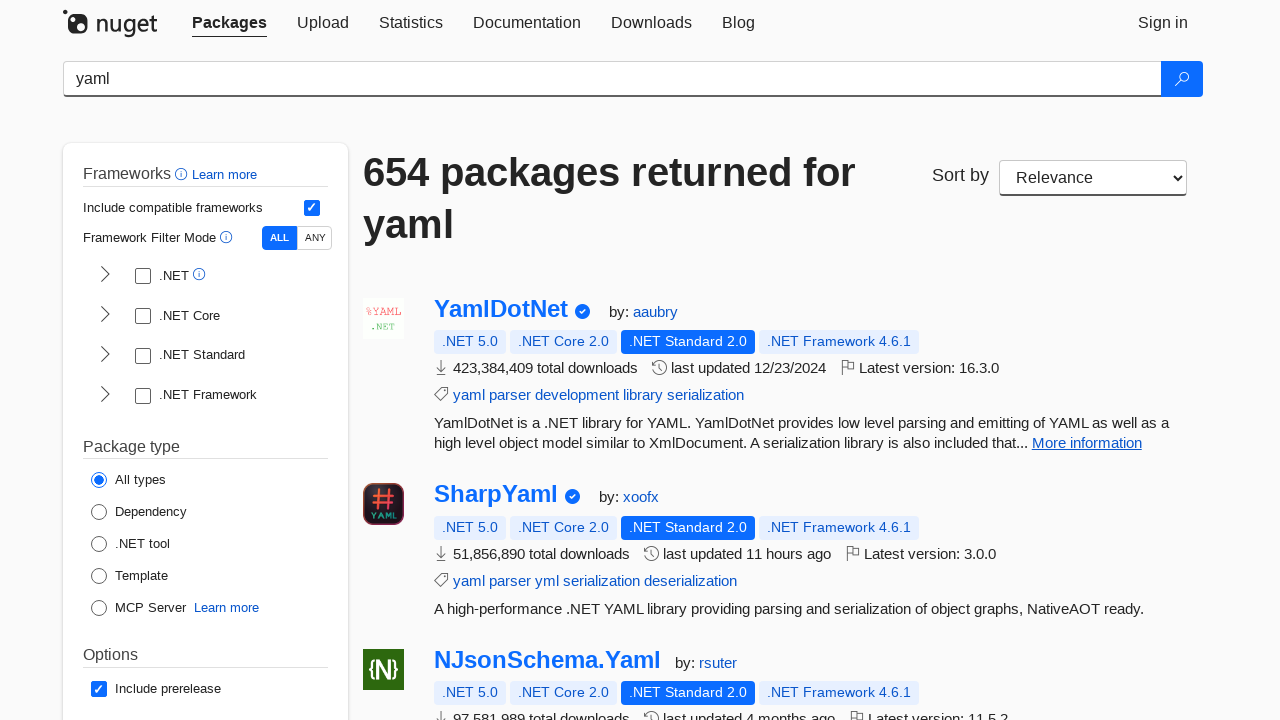

Verified package description has content
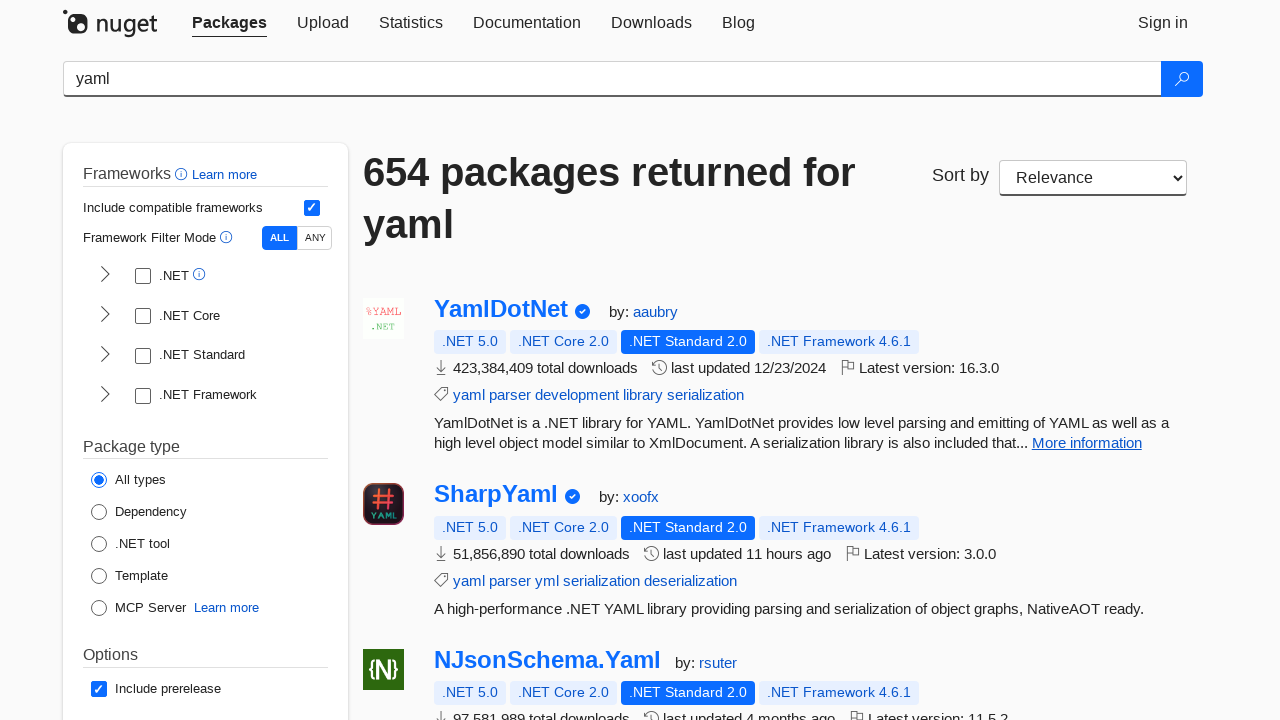

Verified package title has content
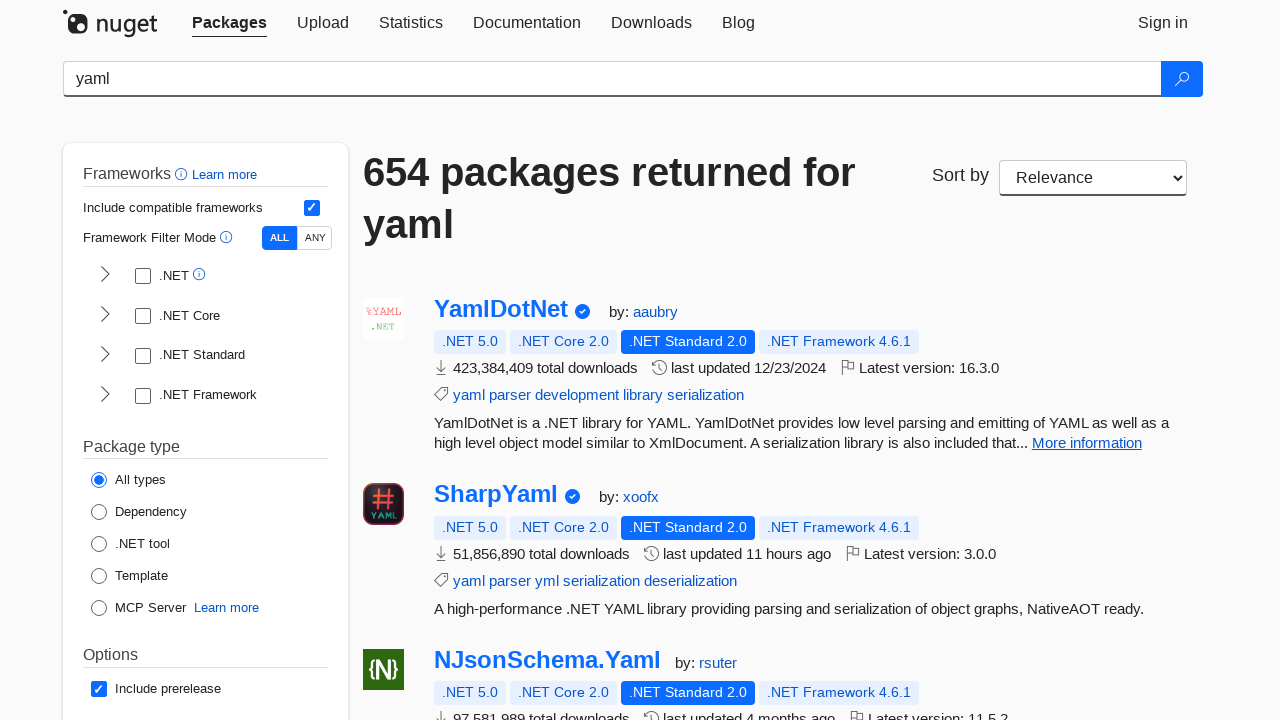

Verified package description has content
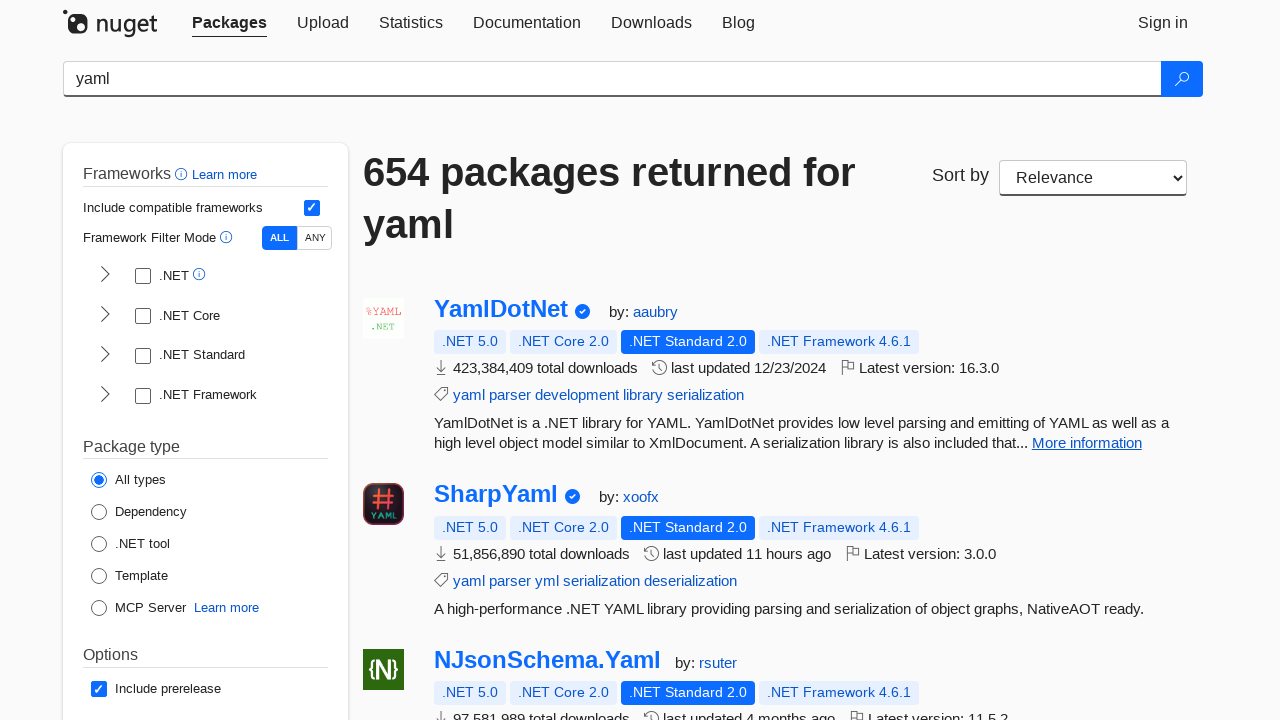

Verified package title has content
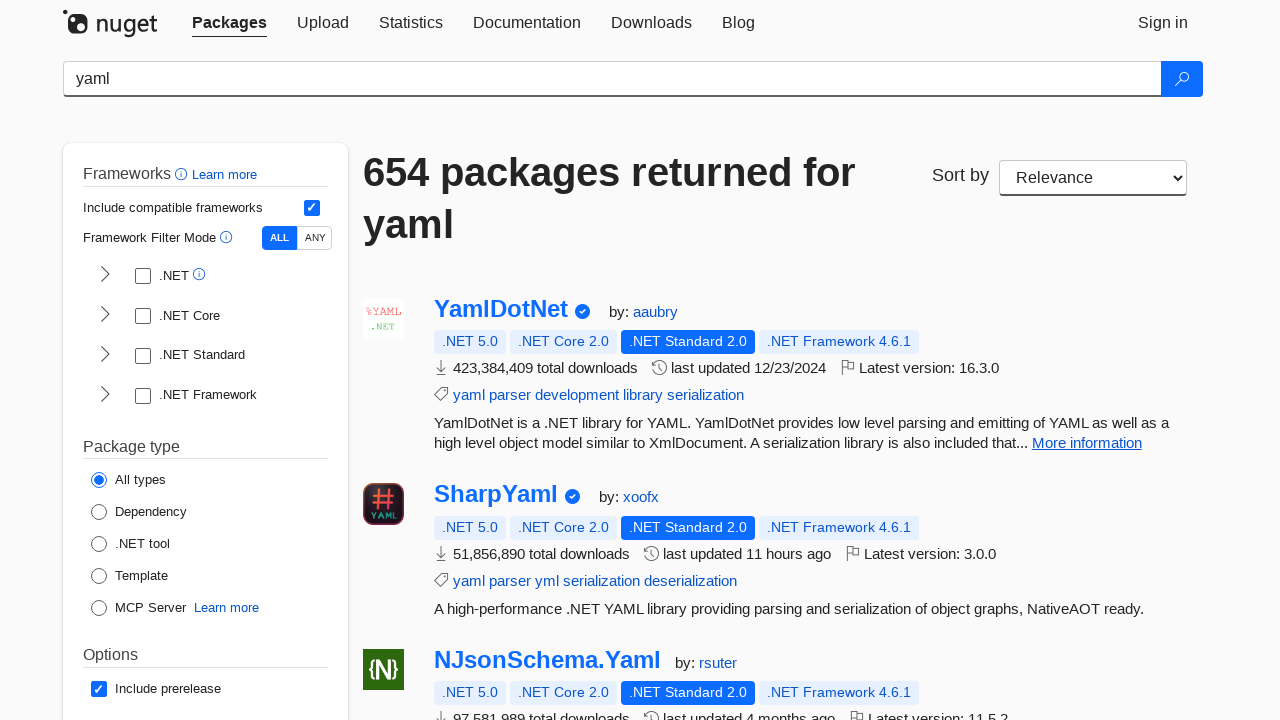

Verified package description has content
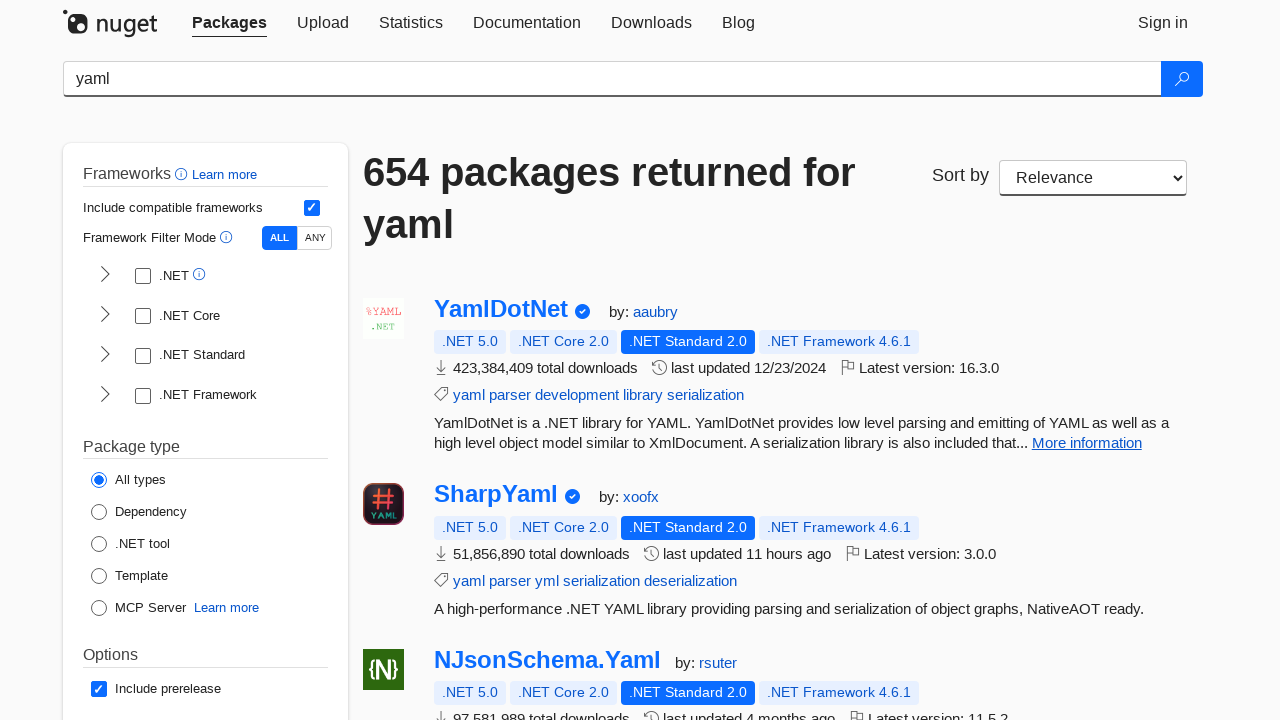

Verified package title has content
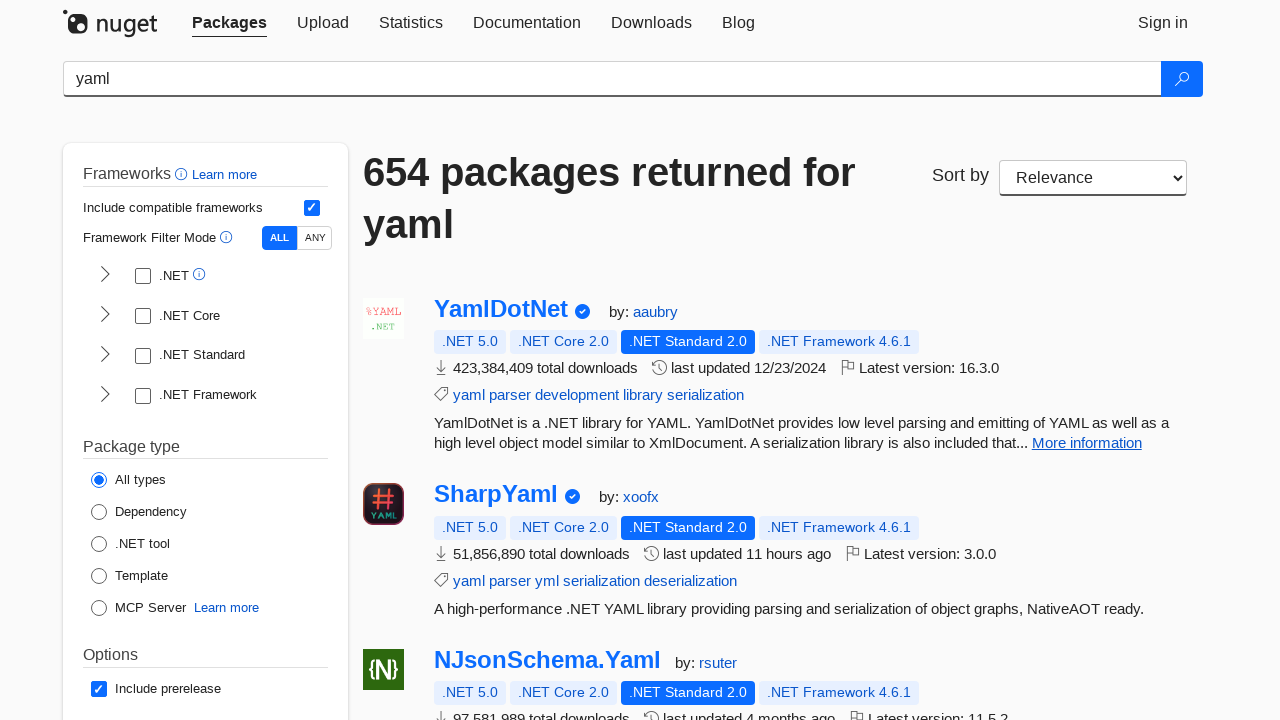

Verified package description has content
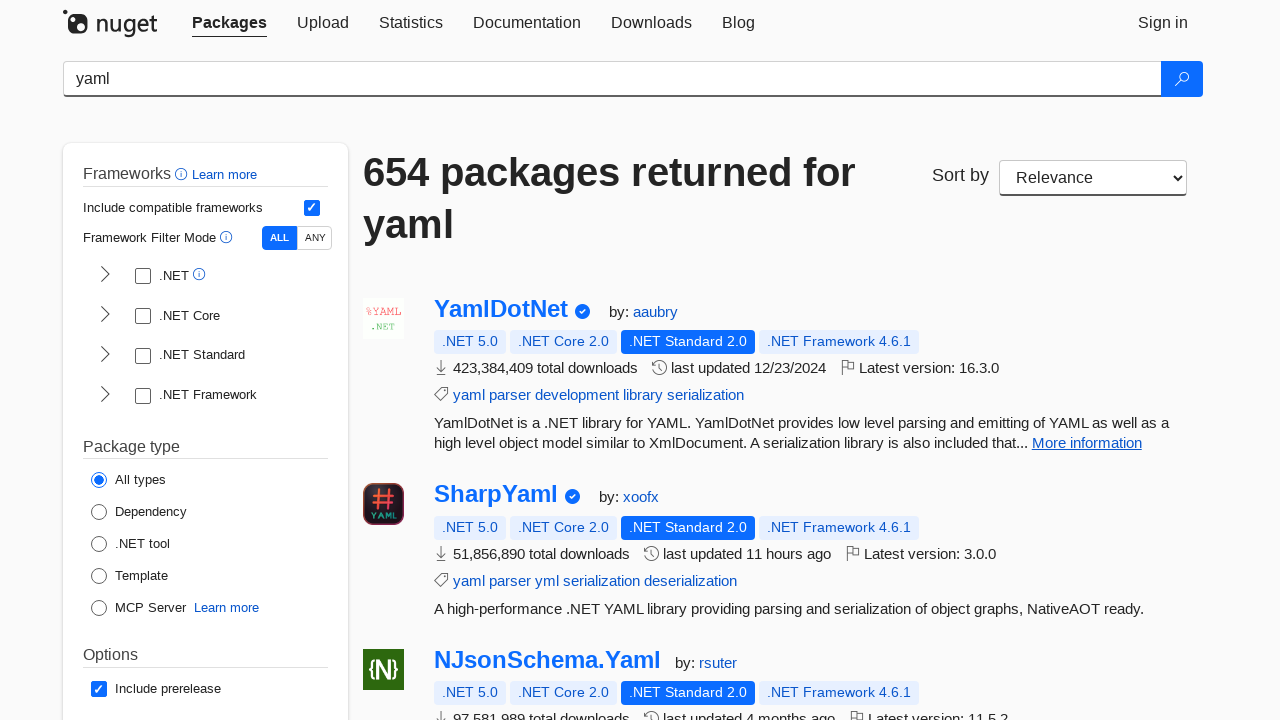

Verified package title has content
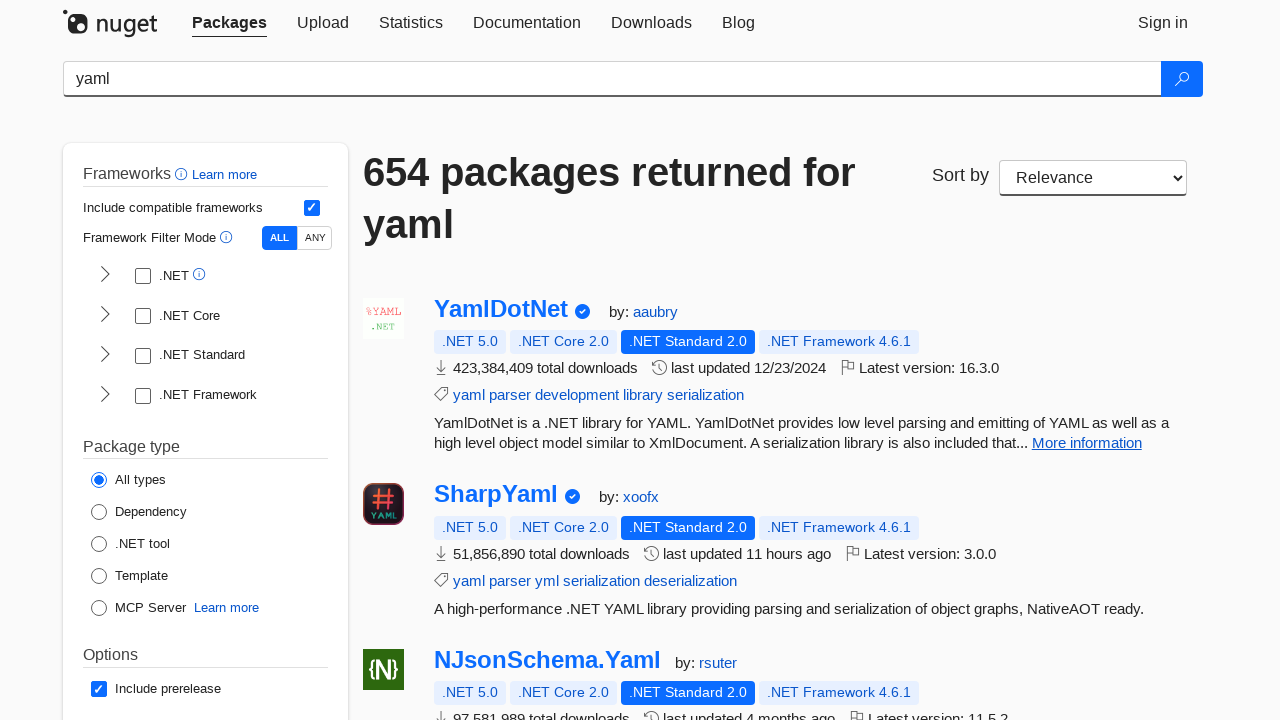

Verified package description has content
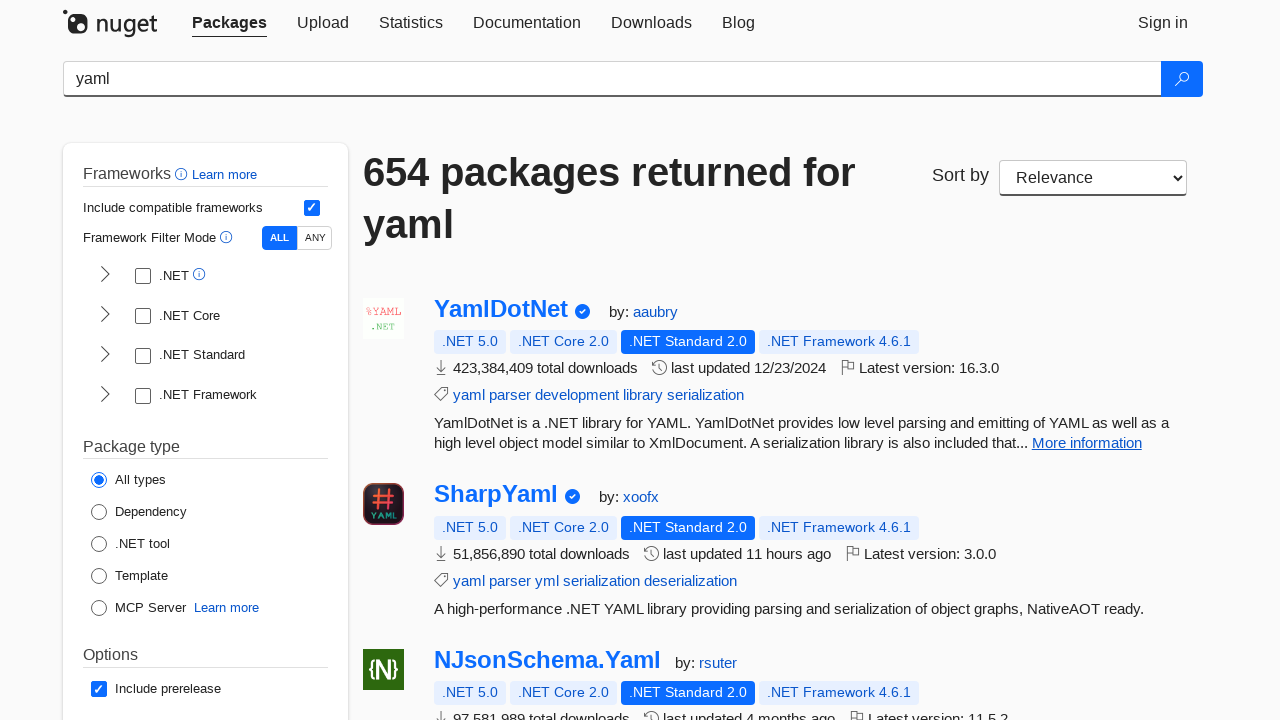

Verified package title has content
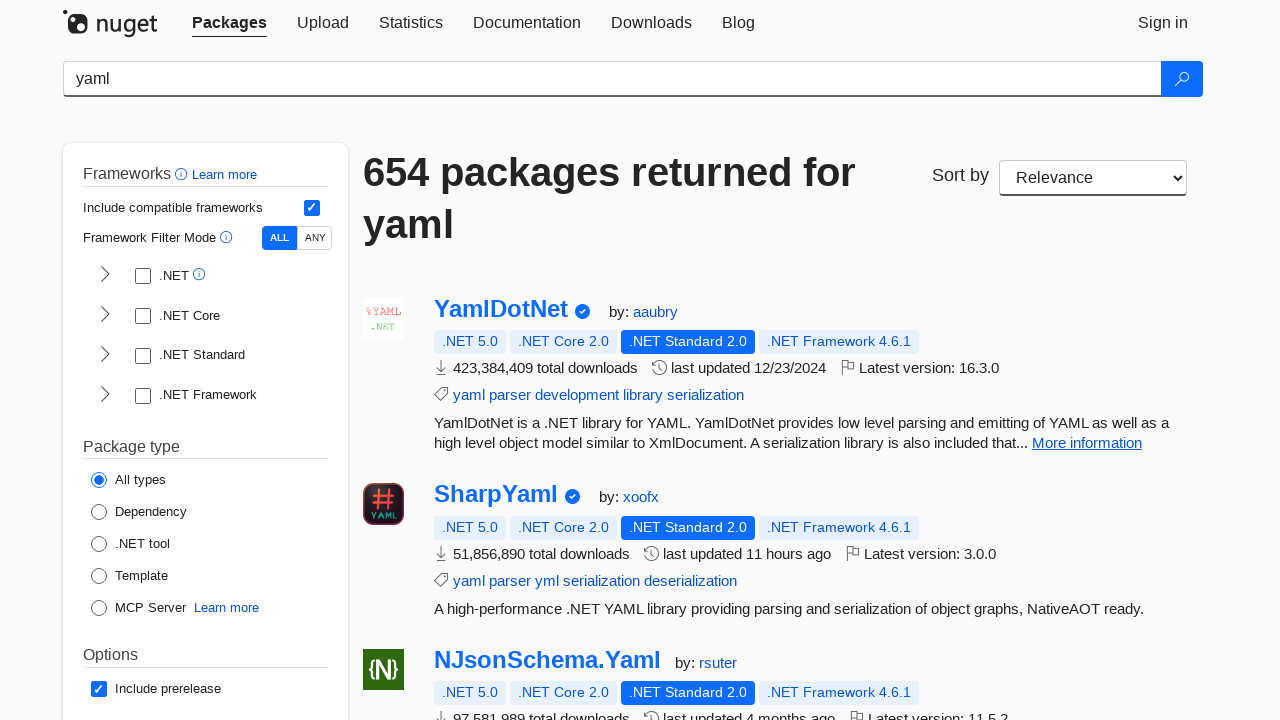

Verified package description has content
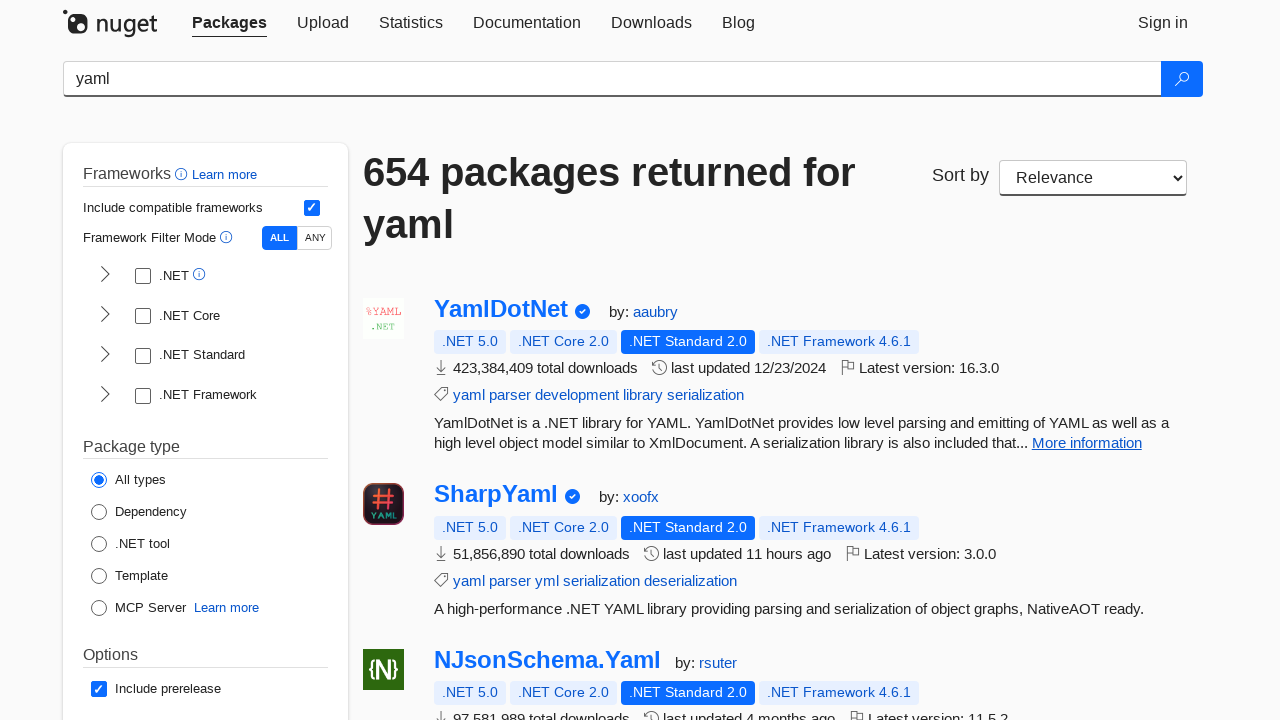

Verified package title has content
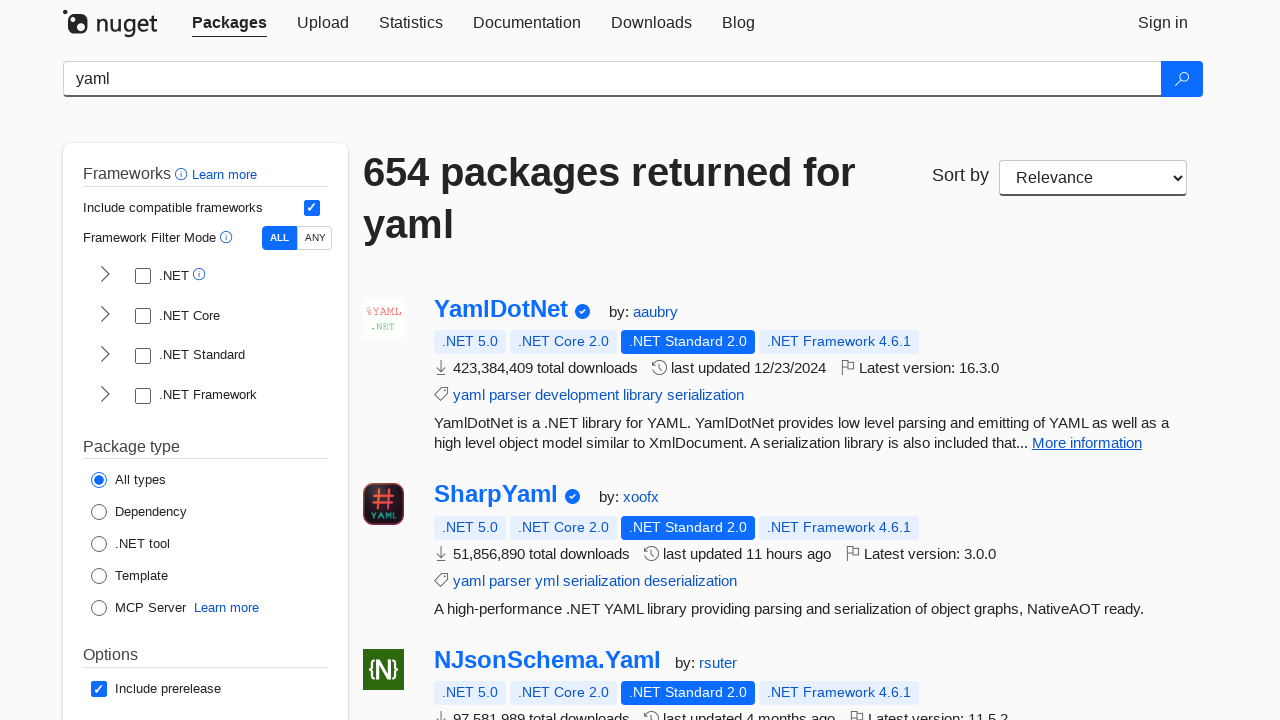

Verified package description has content
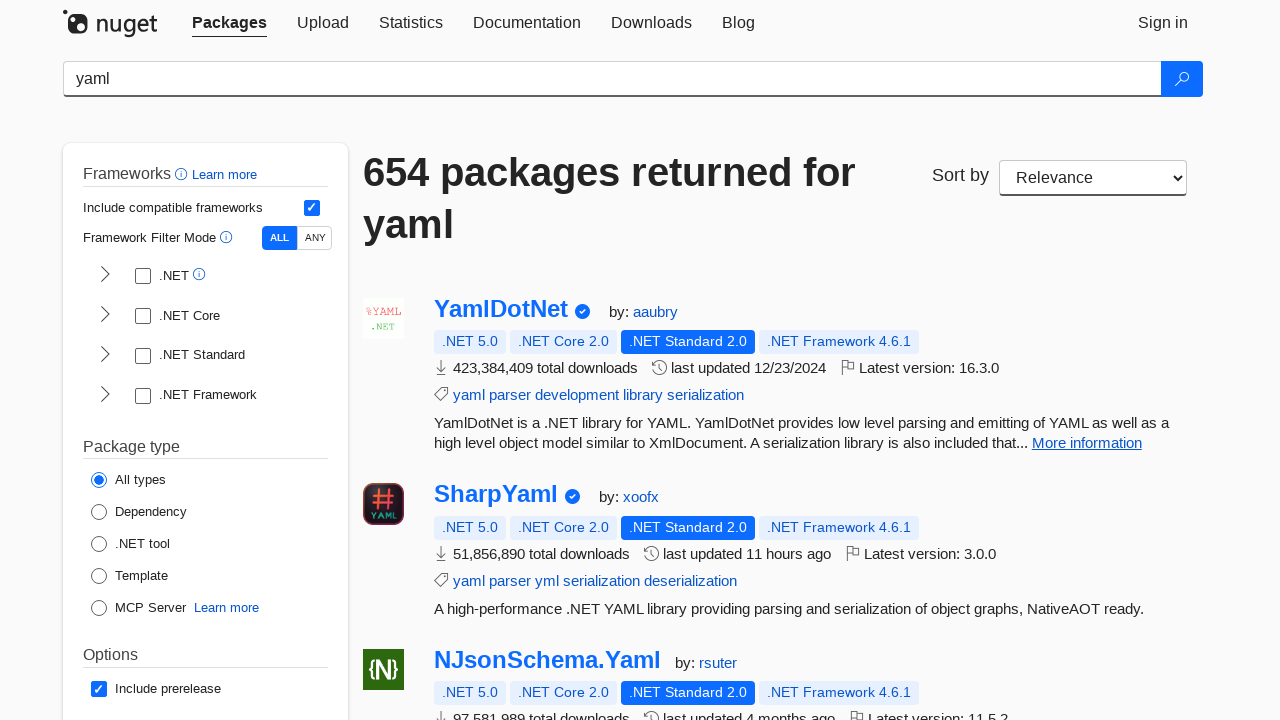

Verified package title has content
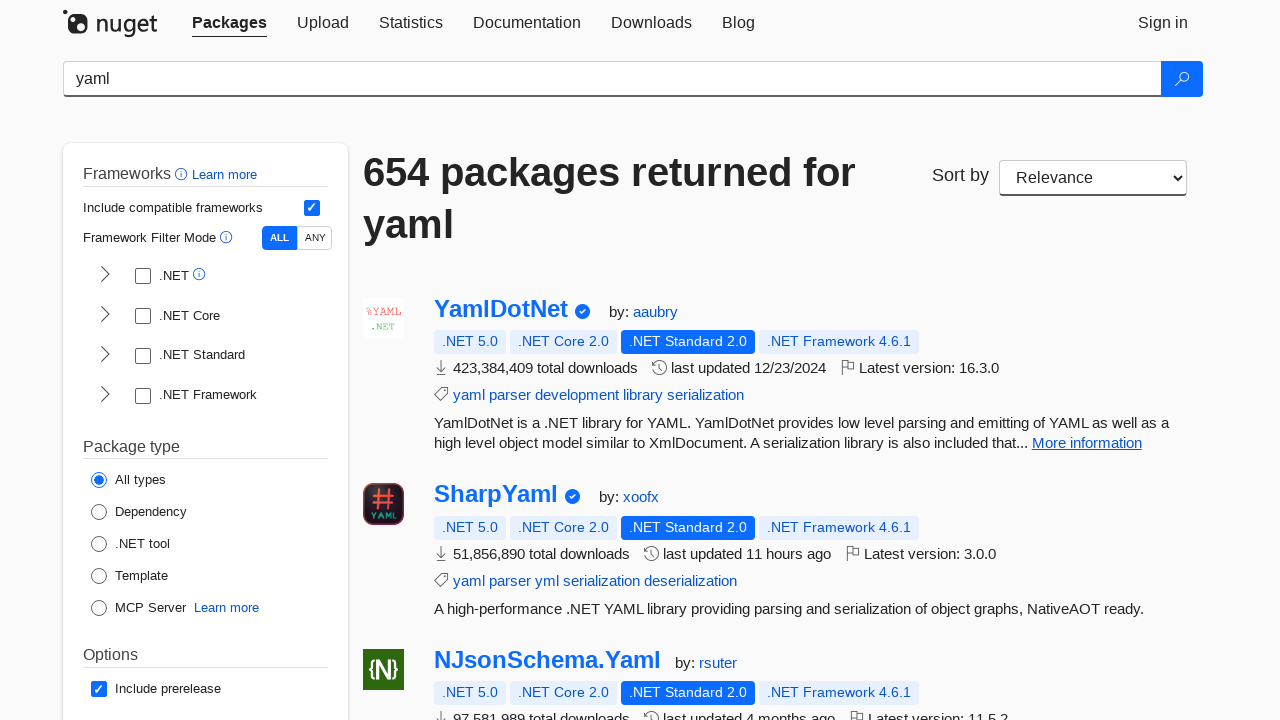

Verified package description has content
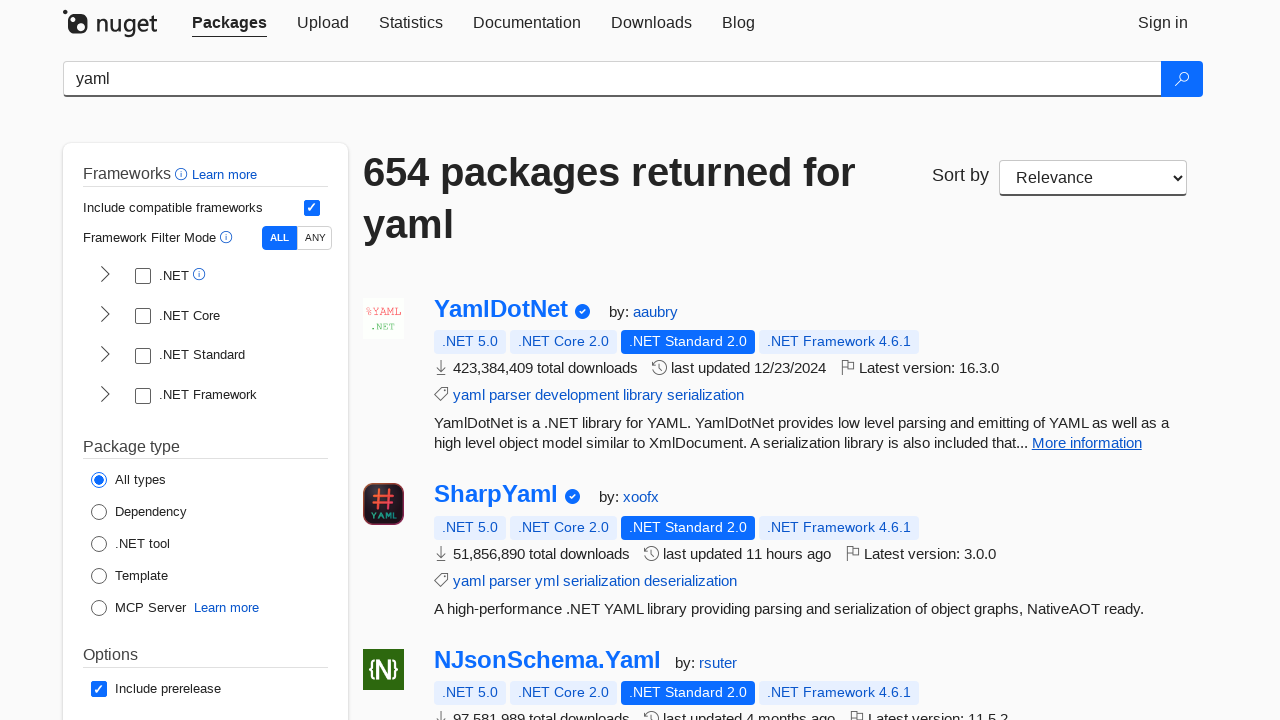

Verified package title has content
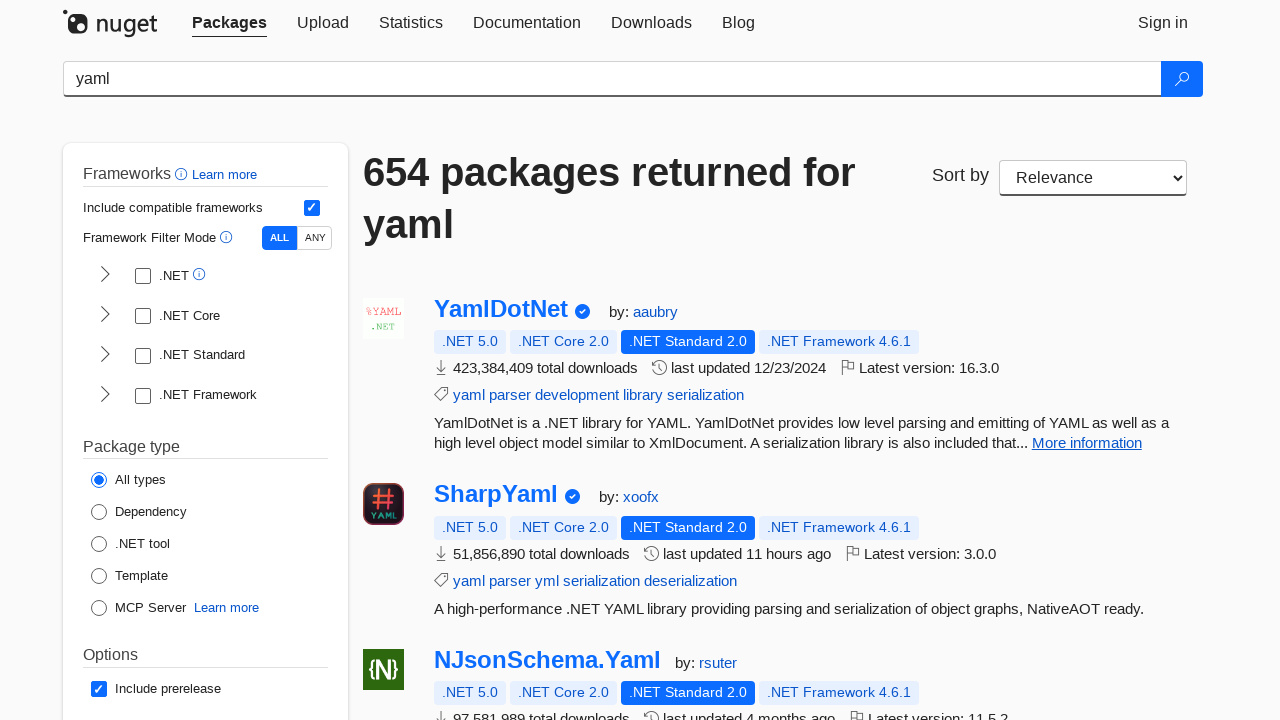

Verified package description has content
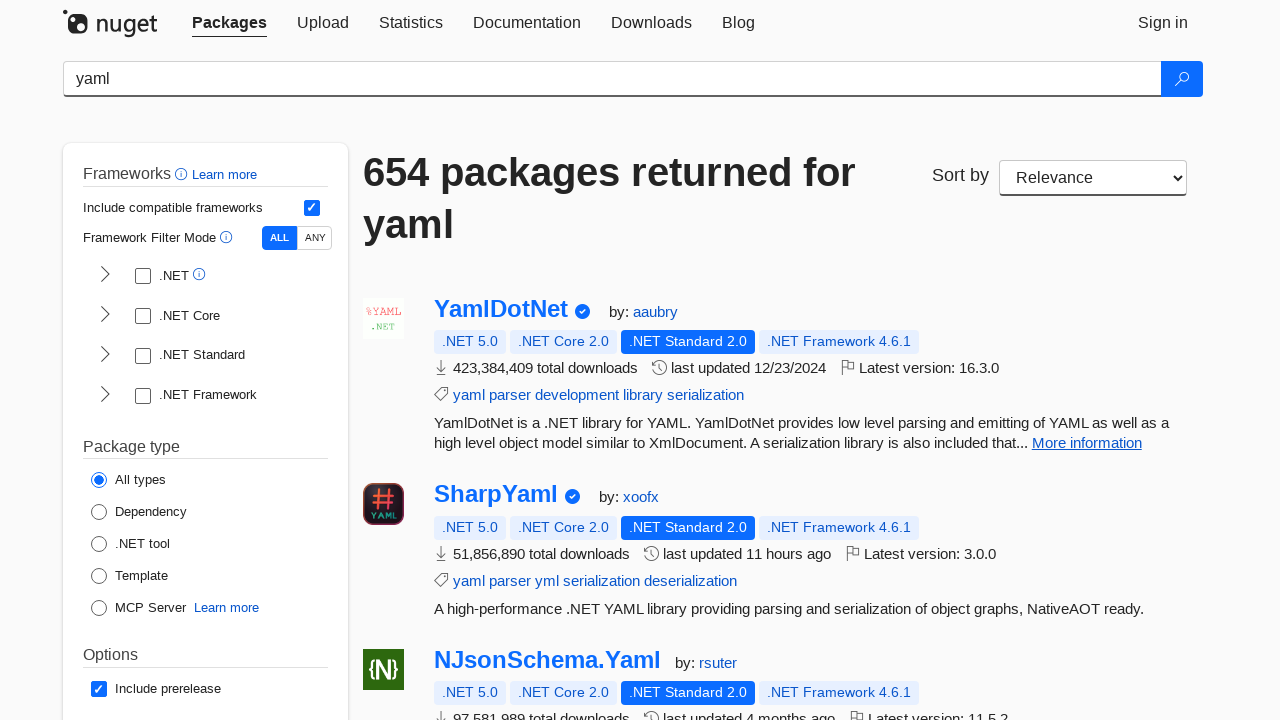

Verified package title has content
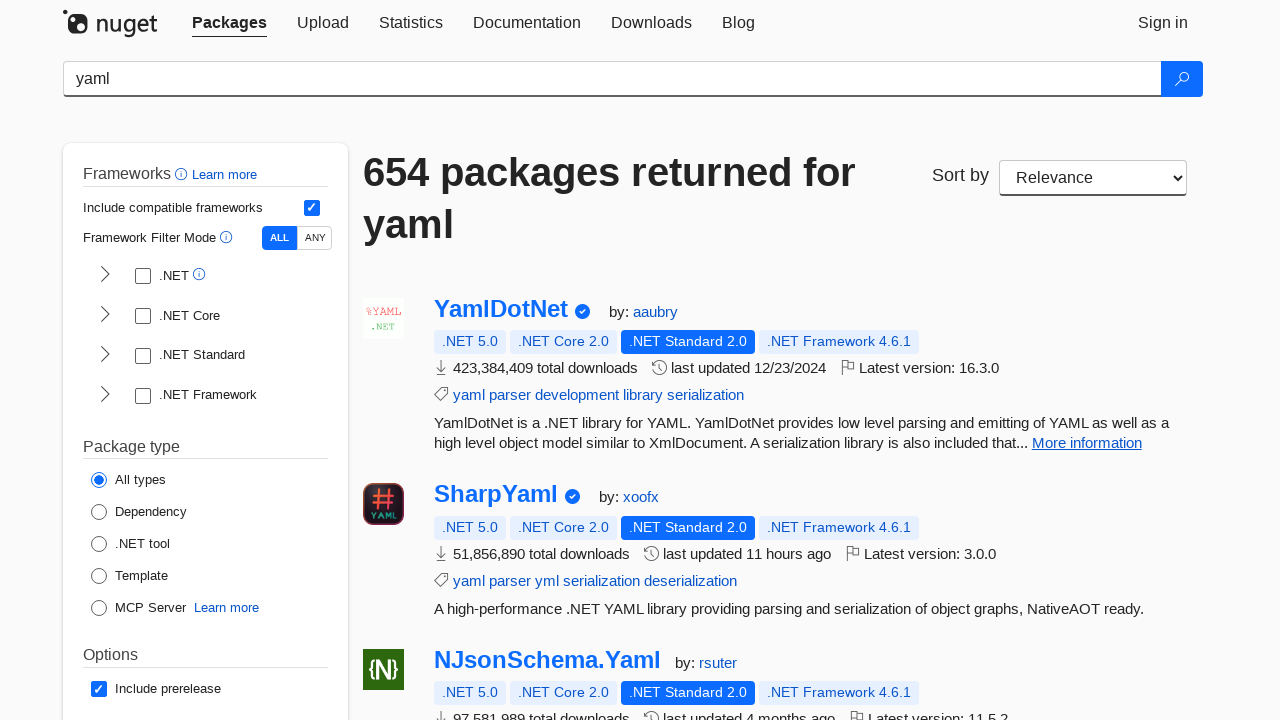

Verified package description has content
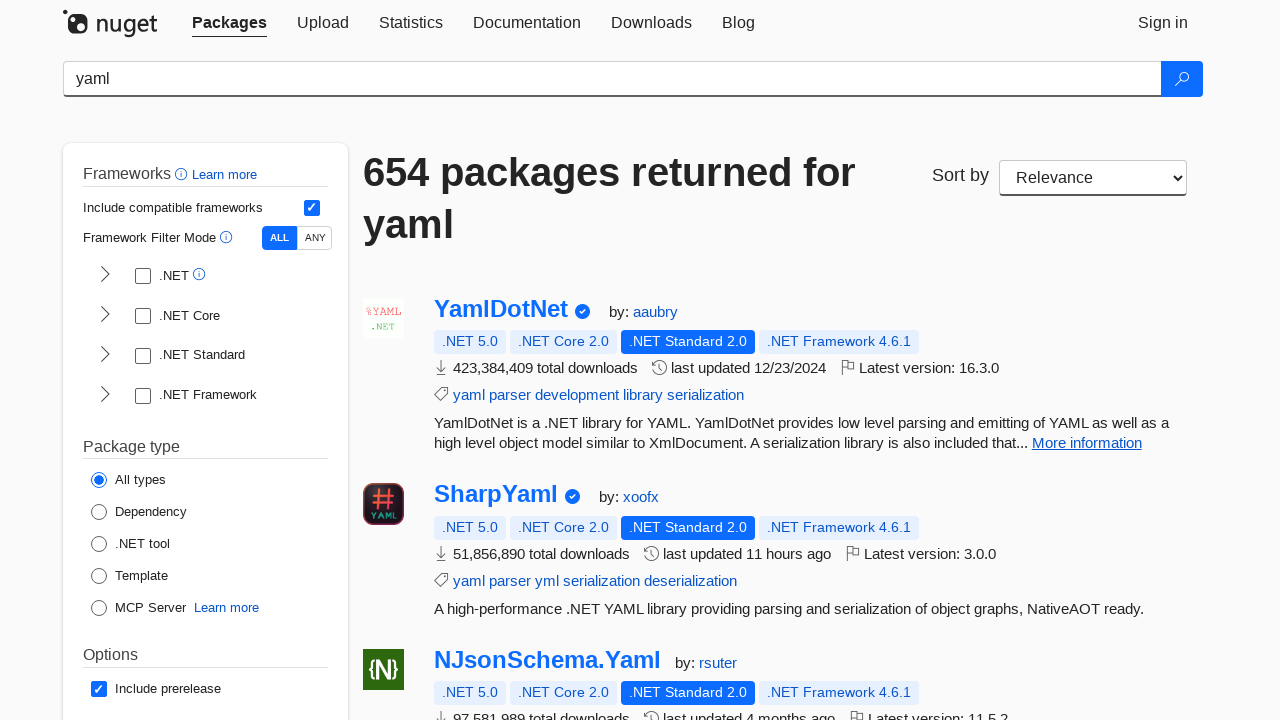

Verified package title has content
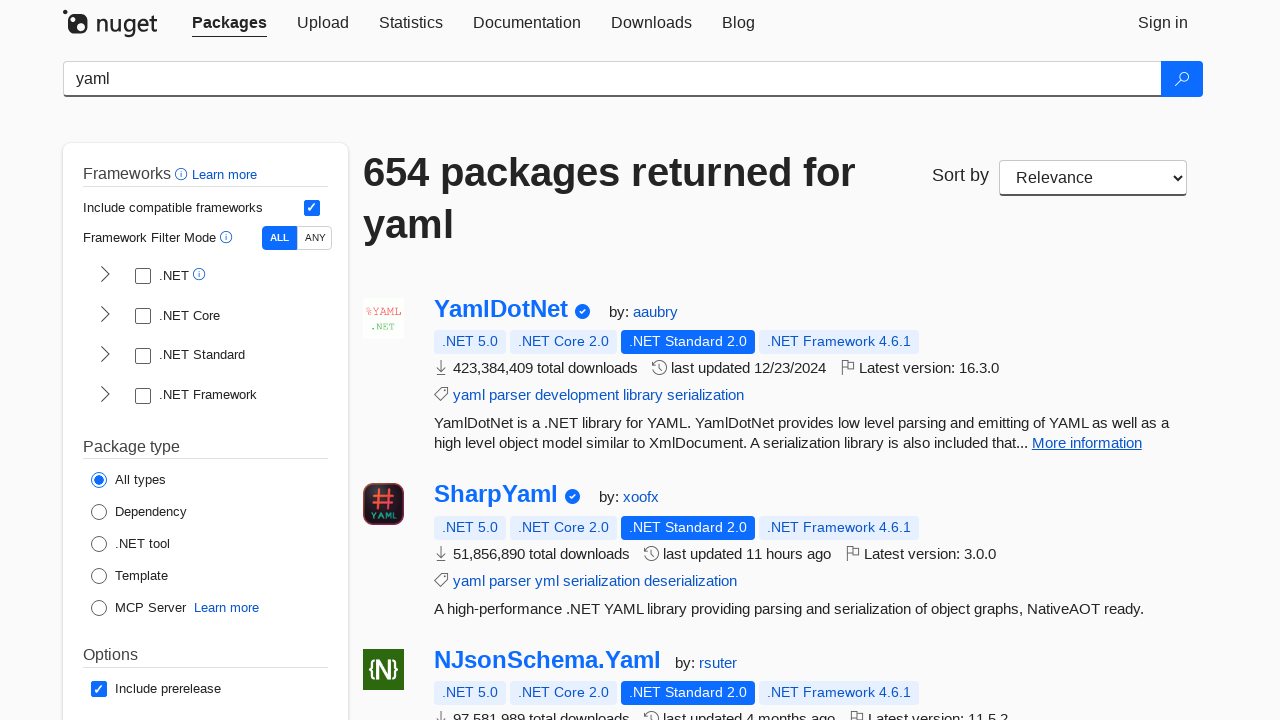

Verified package description has content
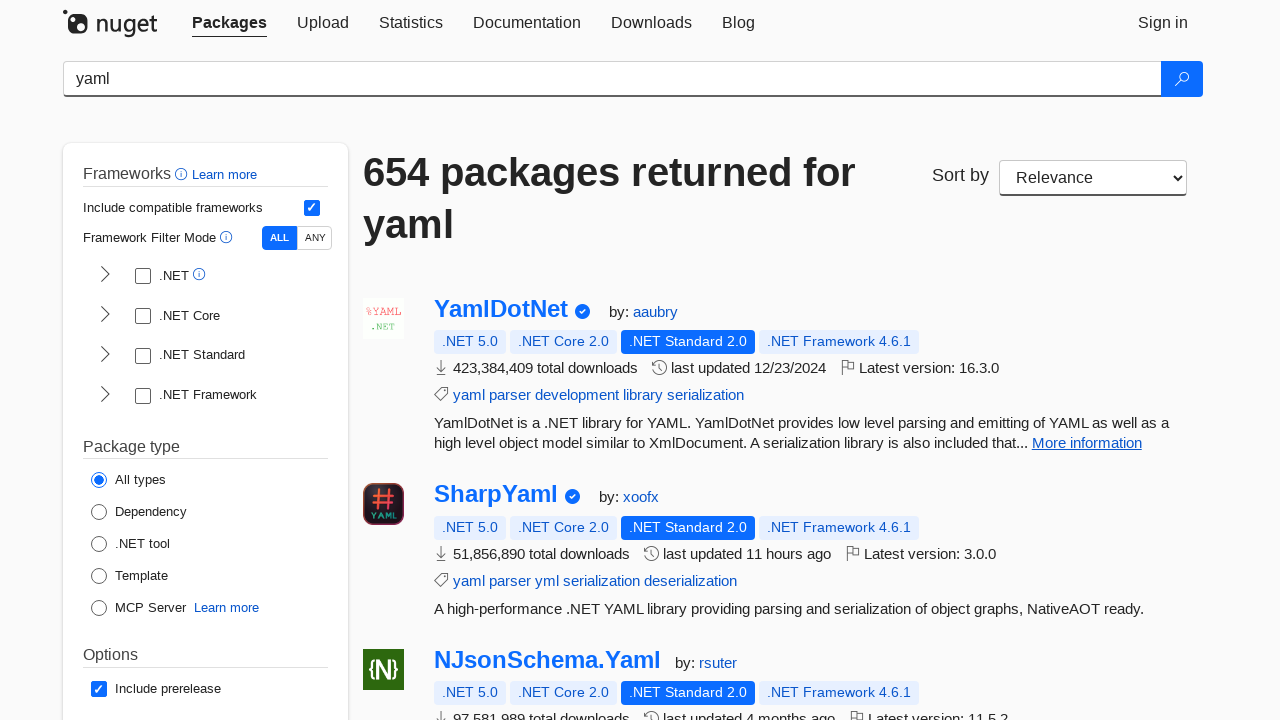

Verified package title has content
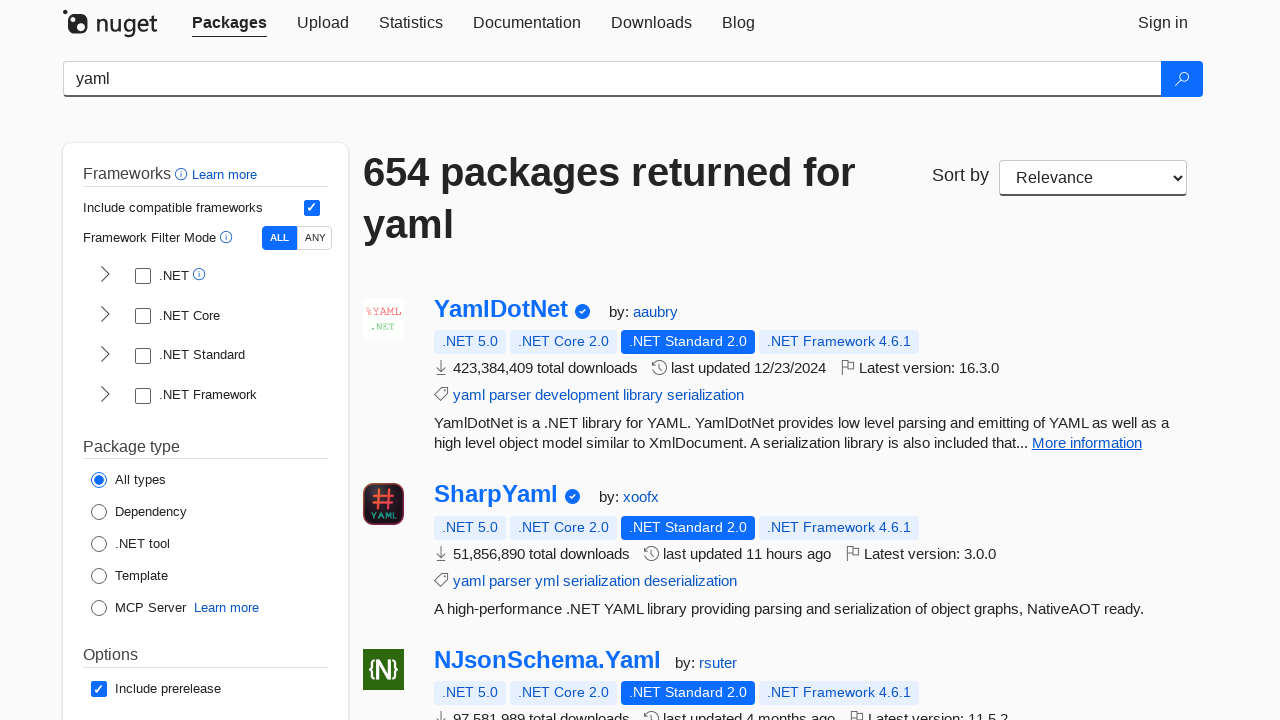

Verified package description has content
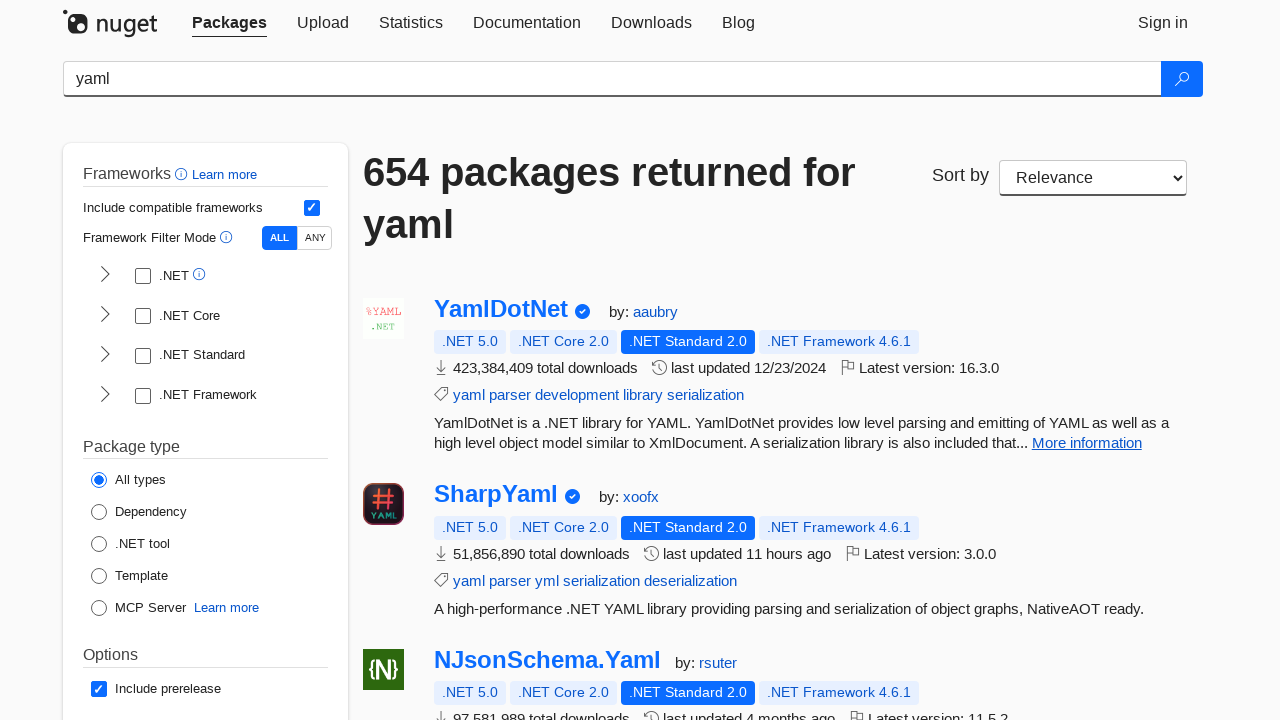

Verified package title has content
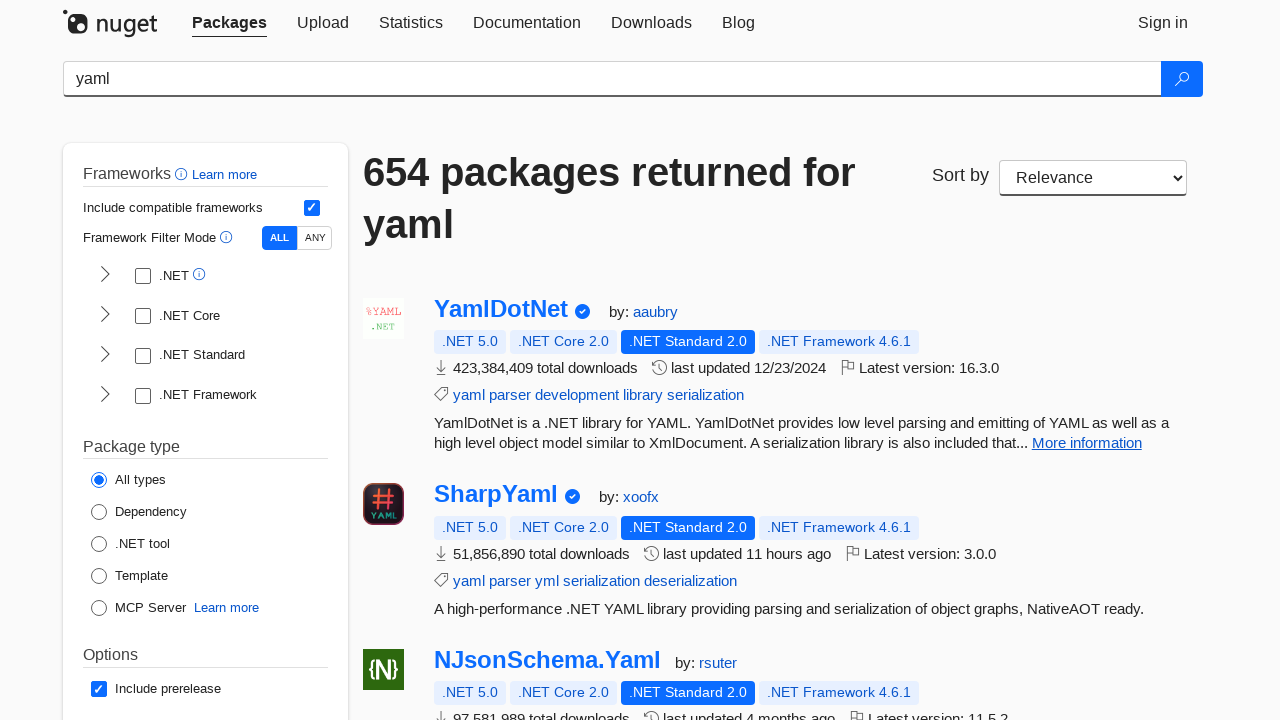

Verified package description has content
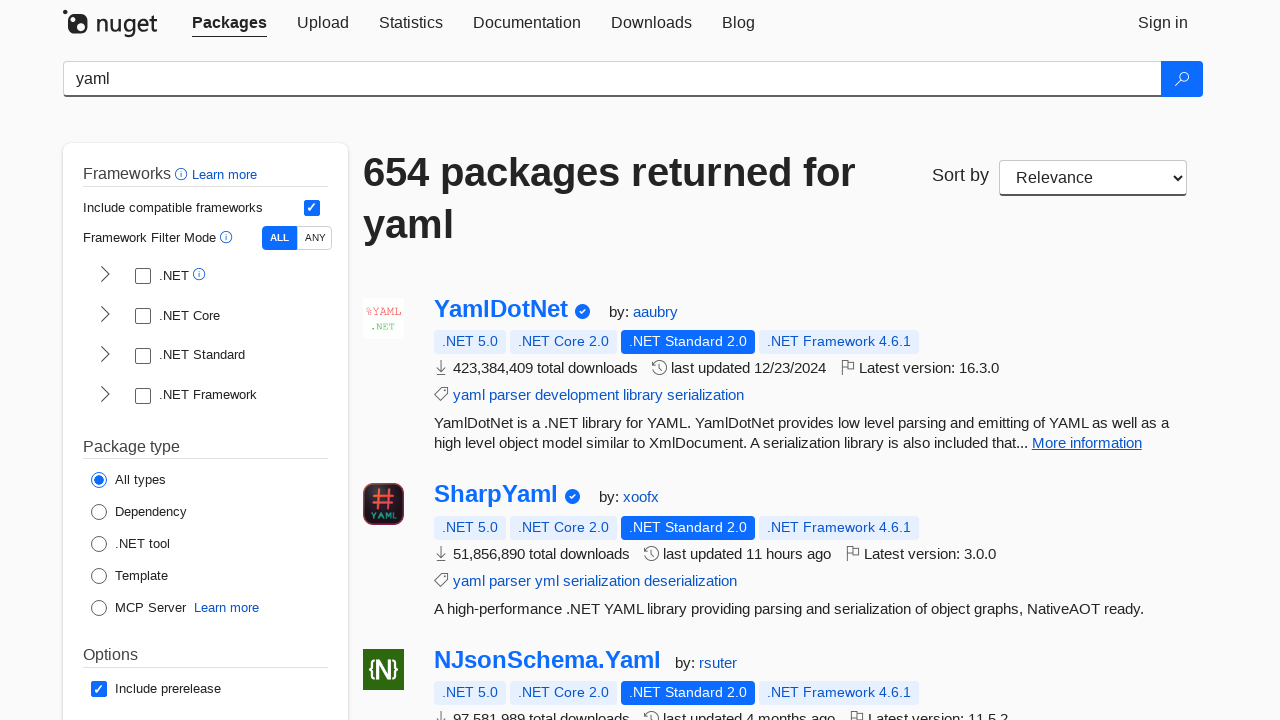

Verified package title has content
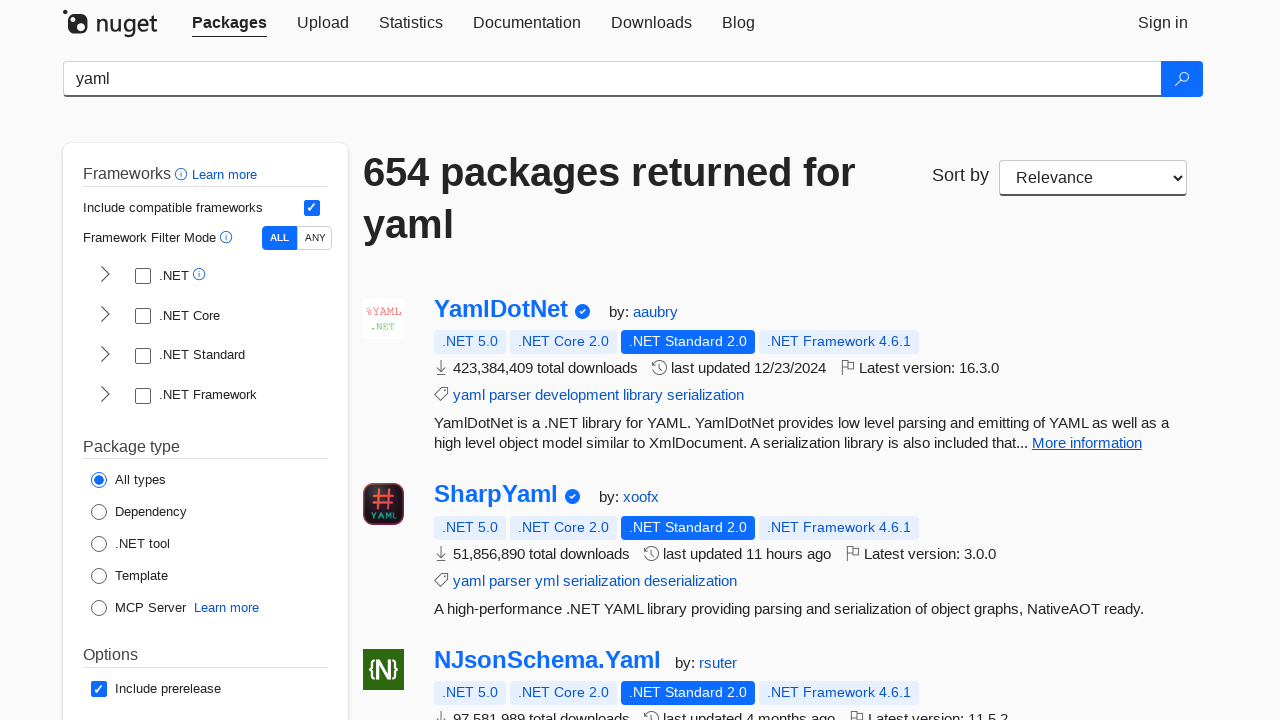

Verified package description has content
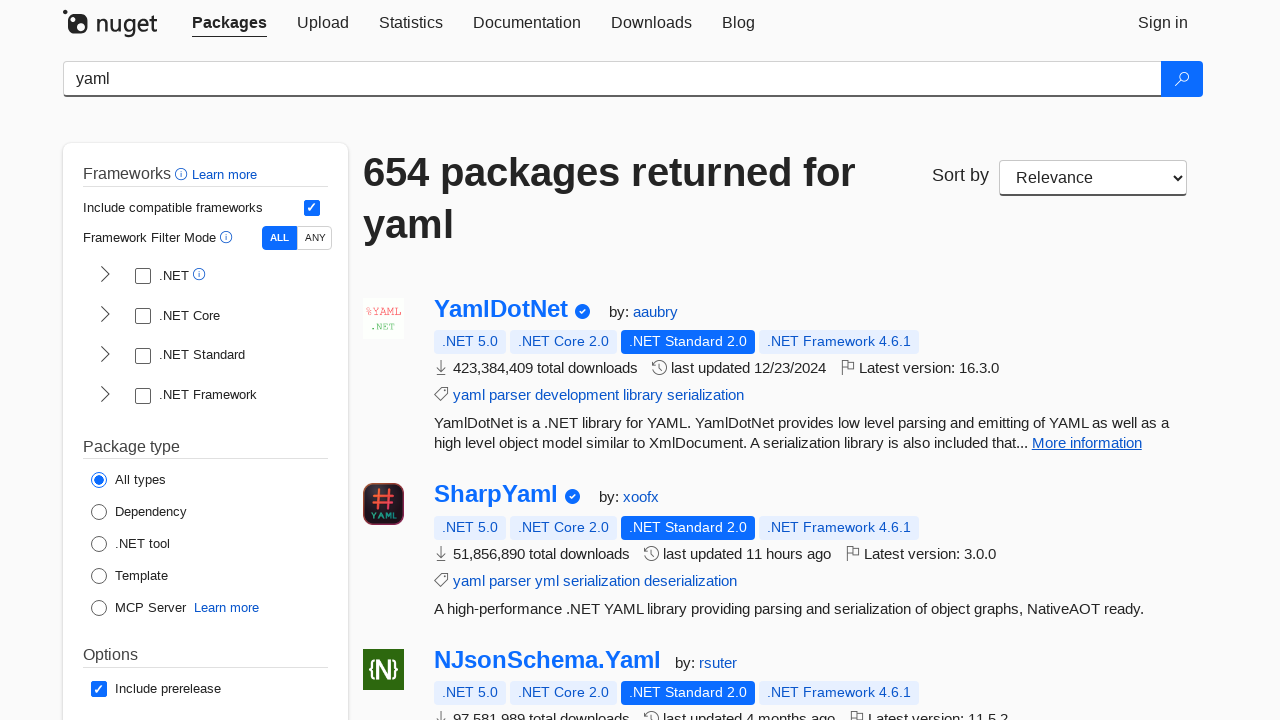

Verified package title has content
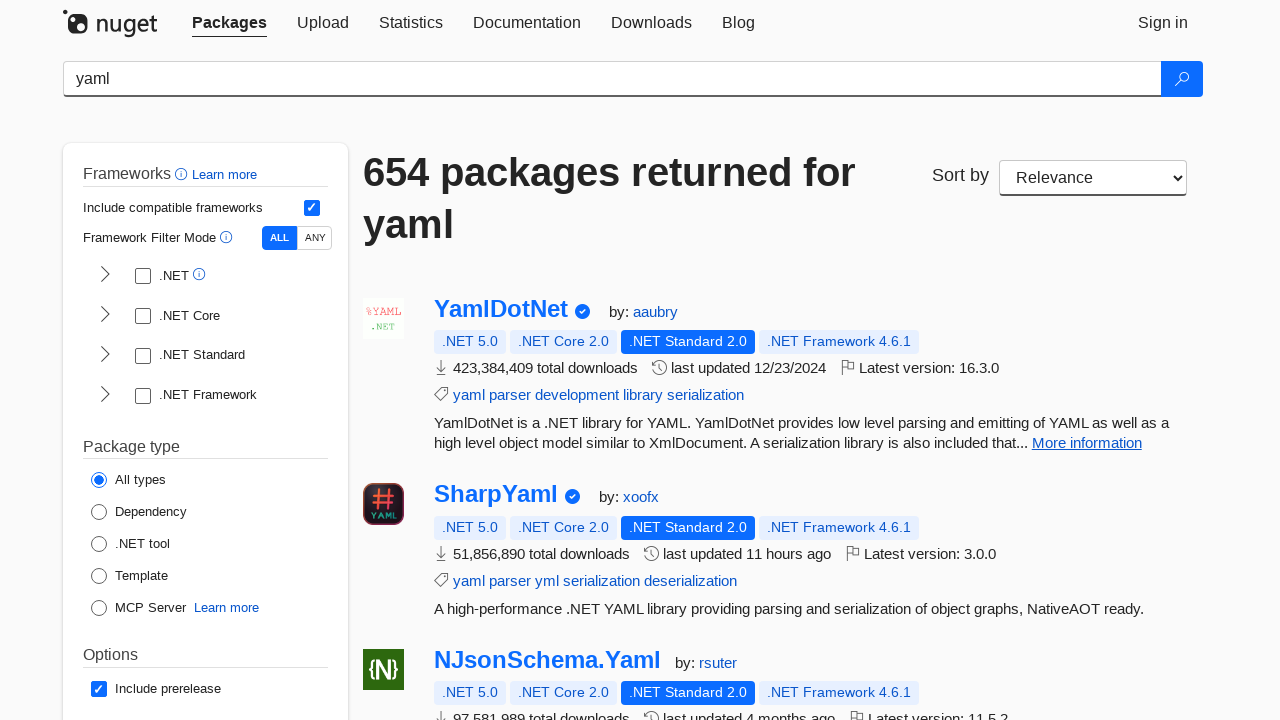

Verified package description has content
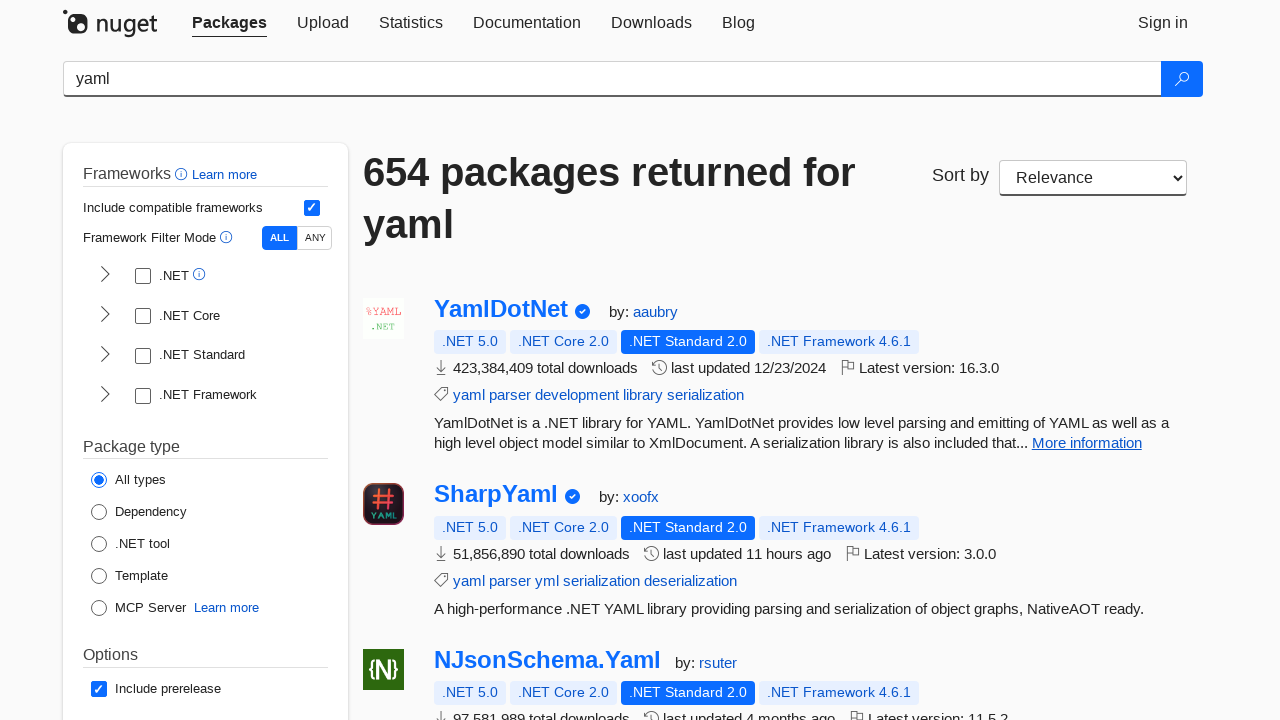

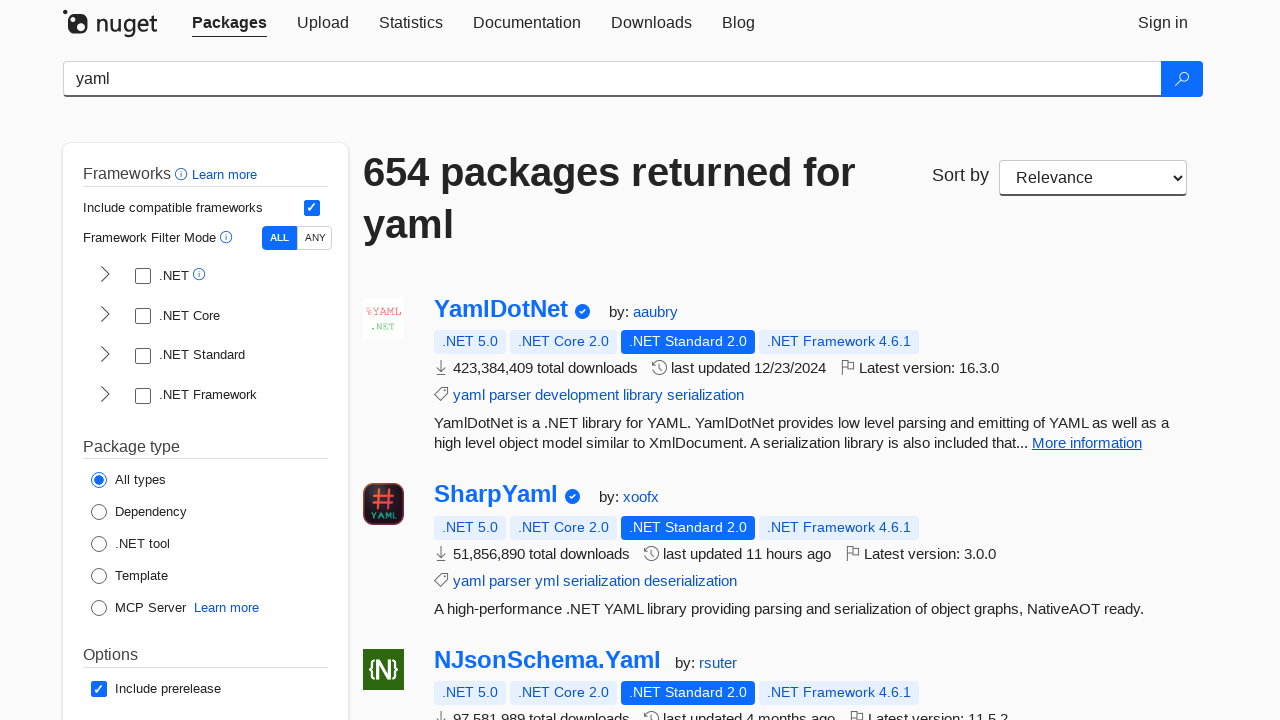